Tests various input field interactions on Leafground website including text input, clearing fields, date picker, spinners, and slider controls

Starting URL: https://www.leafground.com/input.xhtml

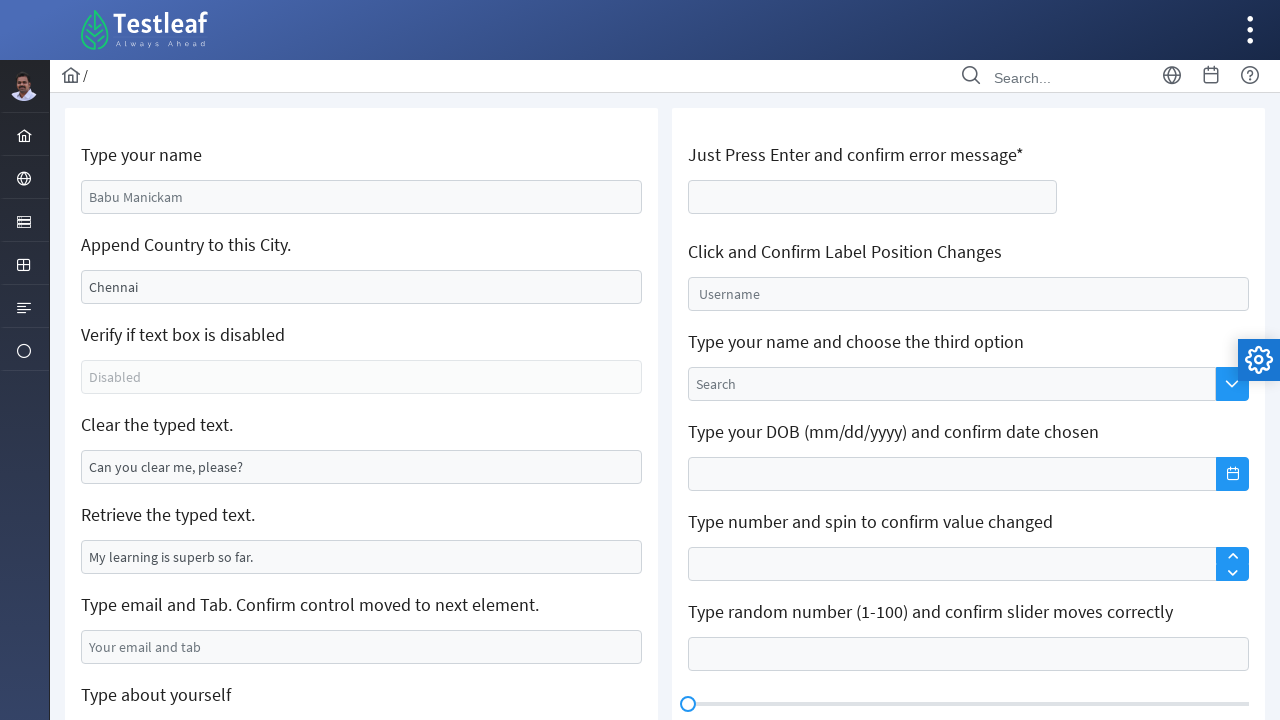

Filled name field with 'Yuvaraj' on xpath=//*[@id='j_idt88:name']
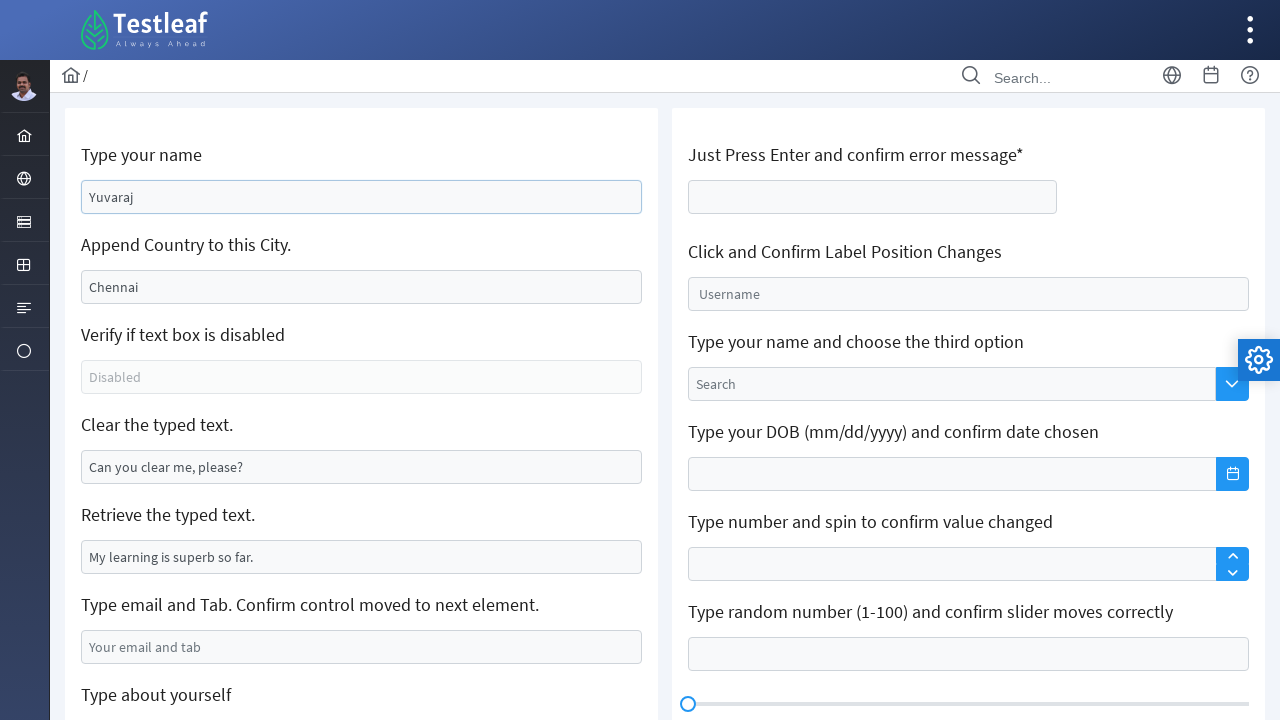

Pressed Enter on name field on xpath=//*[@id='j_idt88:name']
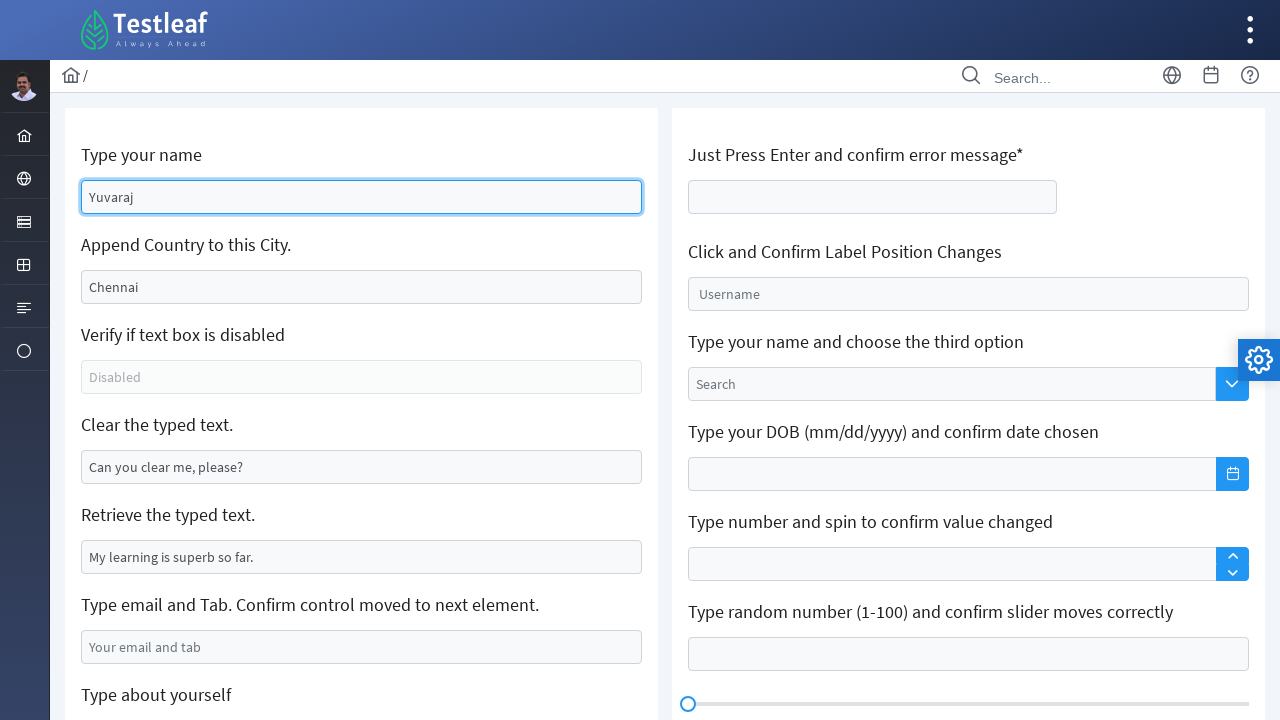

Filled country field with ', India' on xpath=//*[@id='j_idt88:j_idt91']
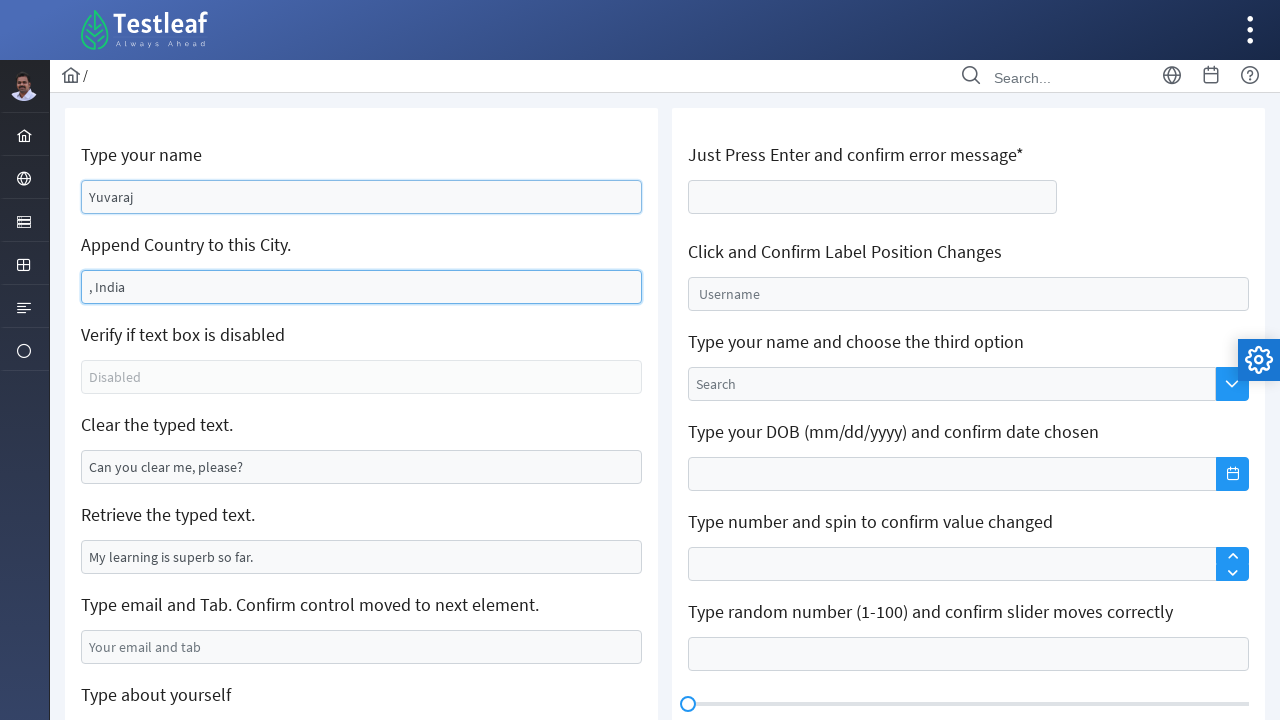

Pressed Enter on country field on xpath=//*[@id='j_idt88:j_idt91']
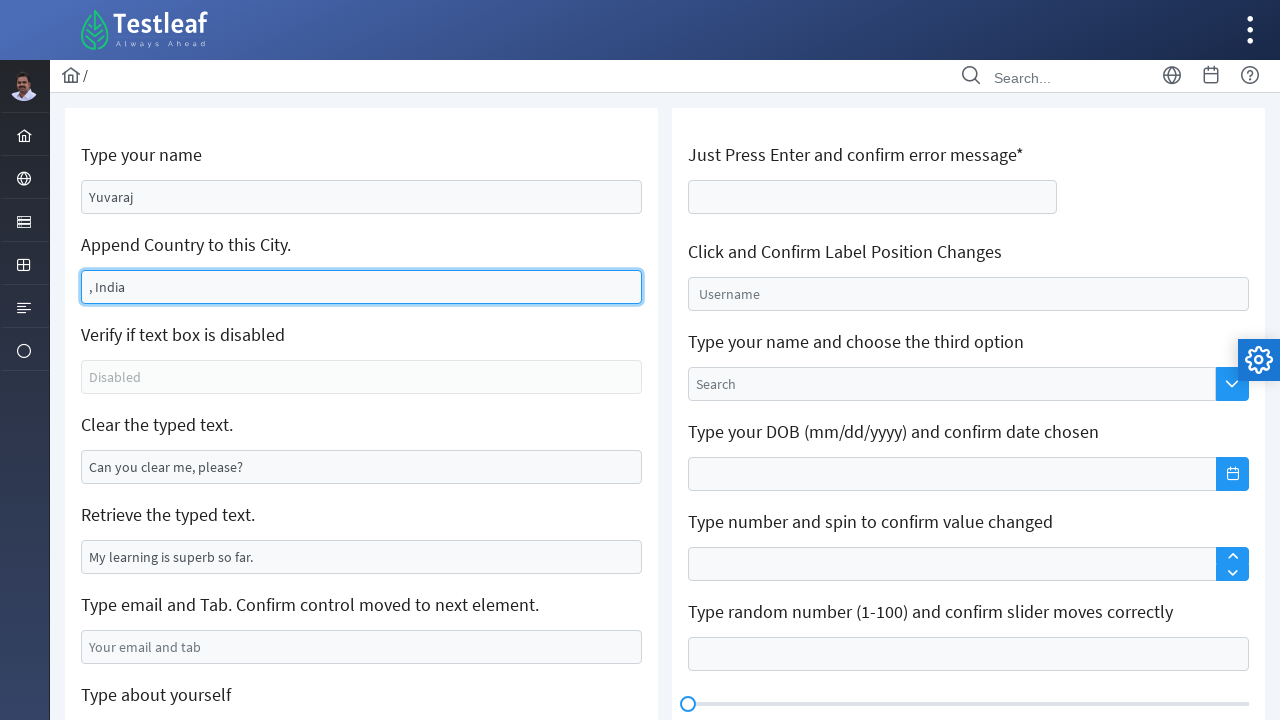

Cleared text field on xpath=//*[@id='j_idt88:j_idt95']
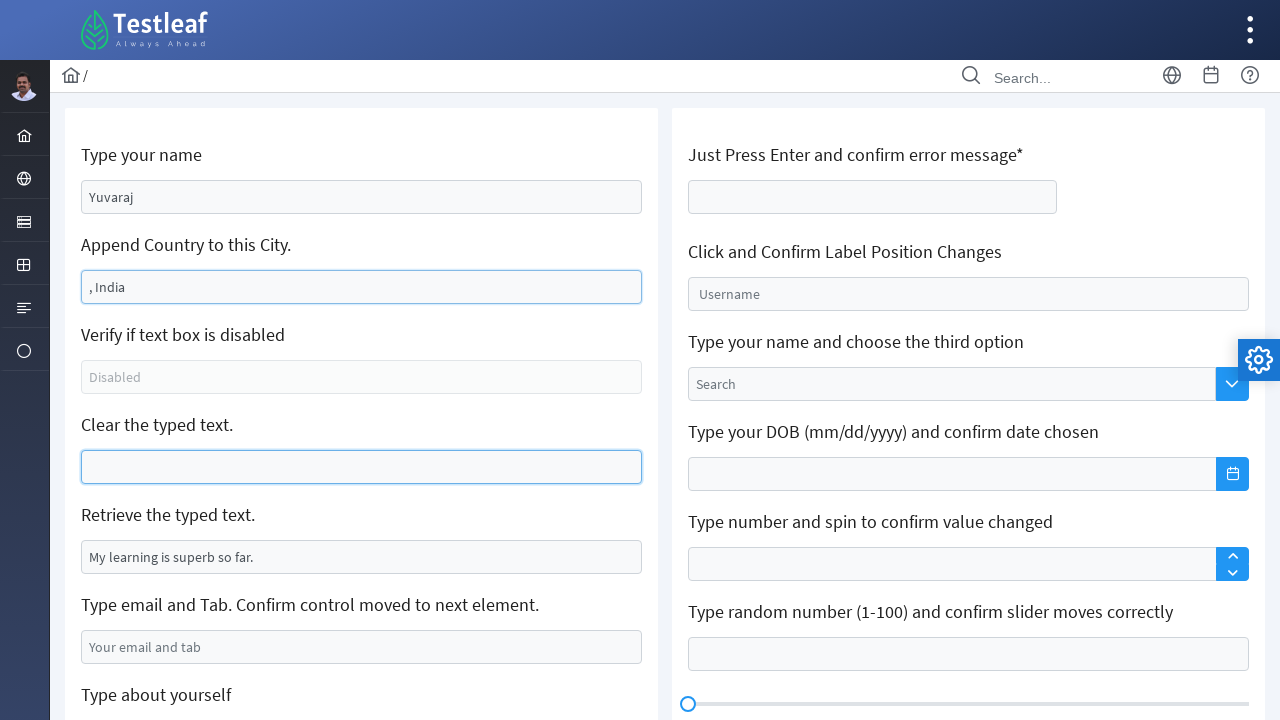

Cleared retrieve text field on xpath=//*[@value='My learning is superb so far.']
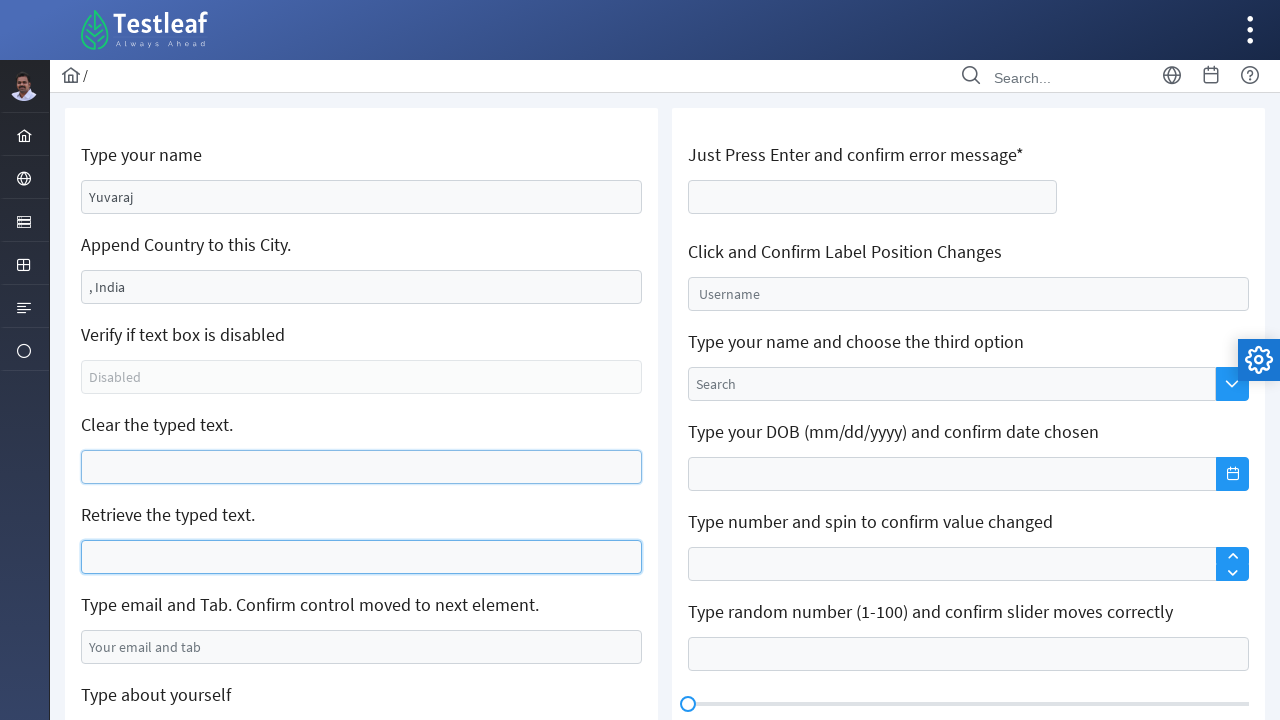

Filled retrieve text field with 'hi yuvaraj' on xpath=//*[@value='My learning is superb so far.']
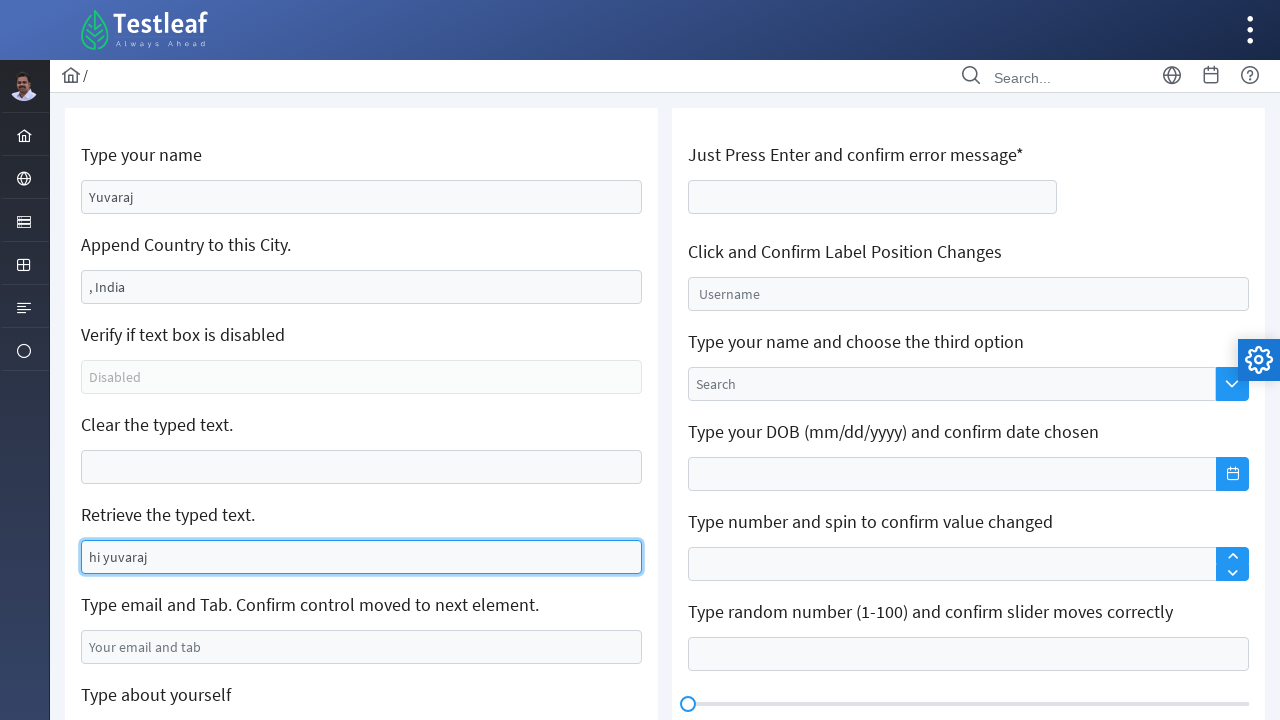

Pressed Enter on retrieve text field on xpath=//*[@value='My learning is superb so far.']
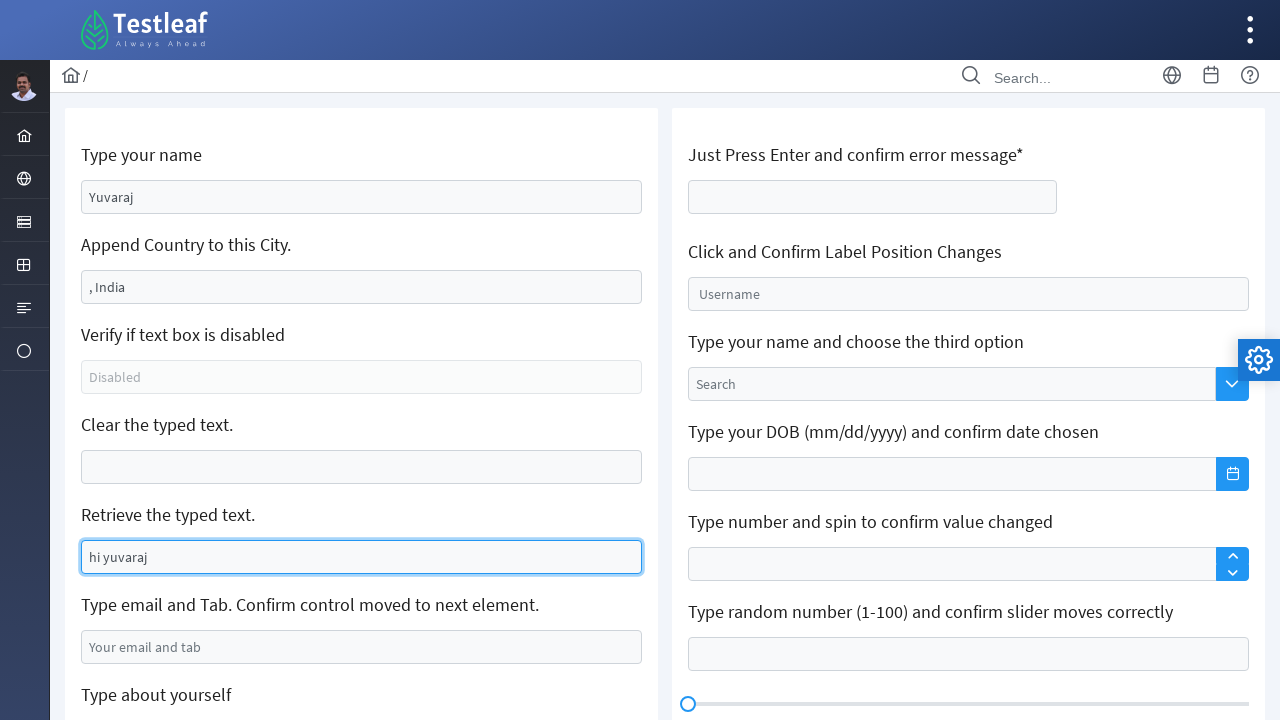

Filled email field with '2k21cse187@kiot.ac.in' on xpath=//*[@id='j_idt88:j_idt99']
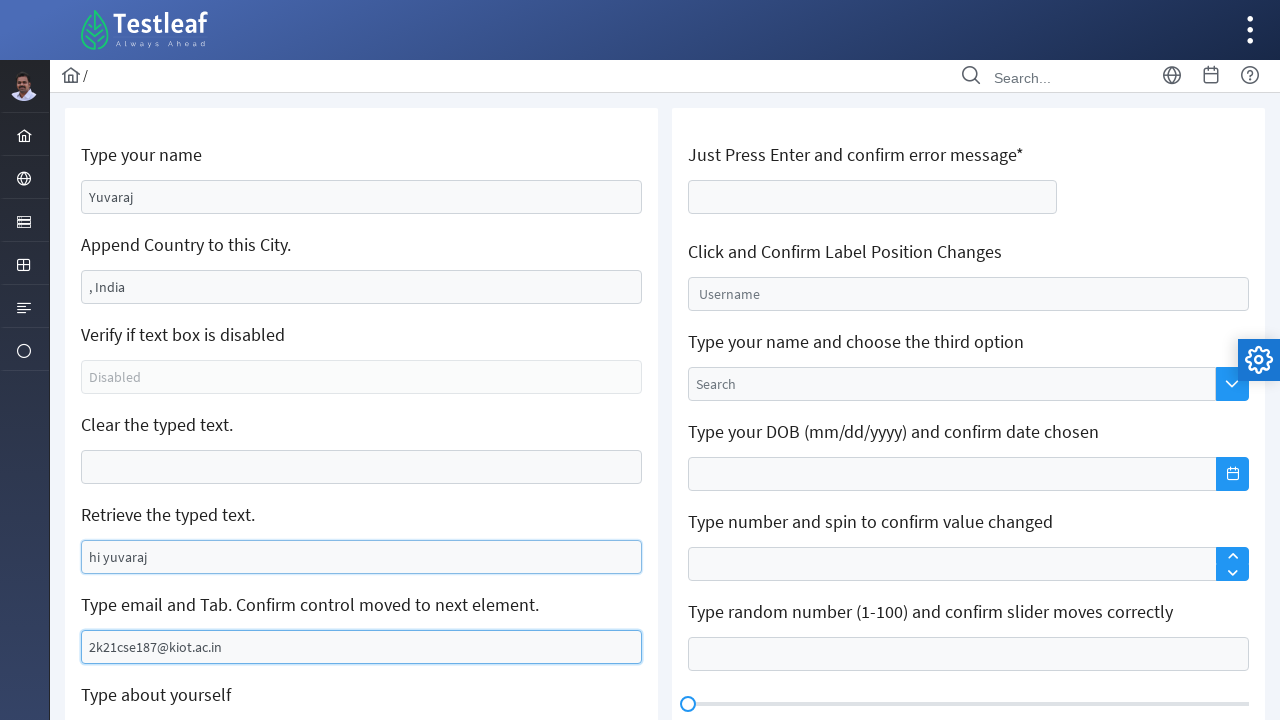

Pressed Enter on email field on xpath=//*[@id='j_idt88:j_idt99']
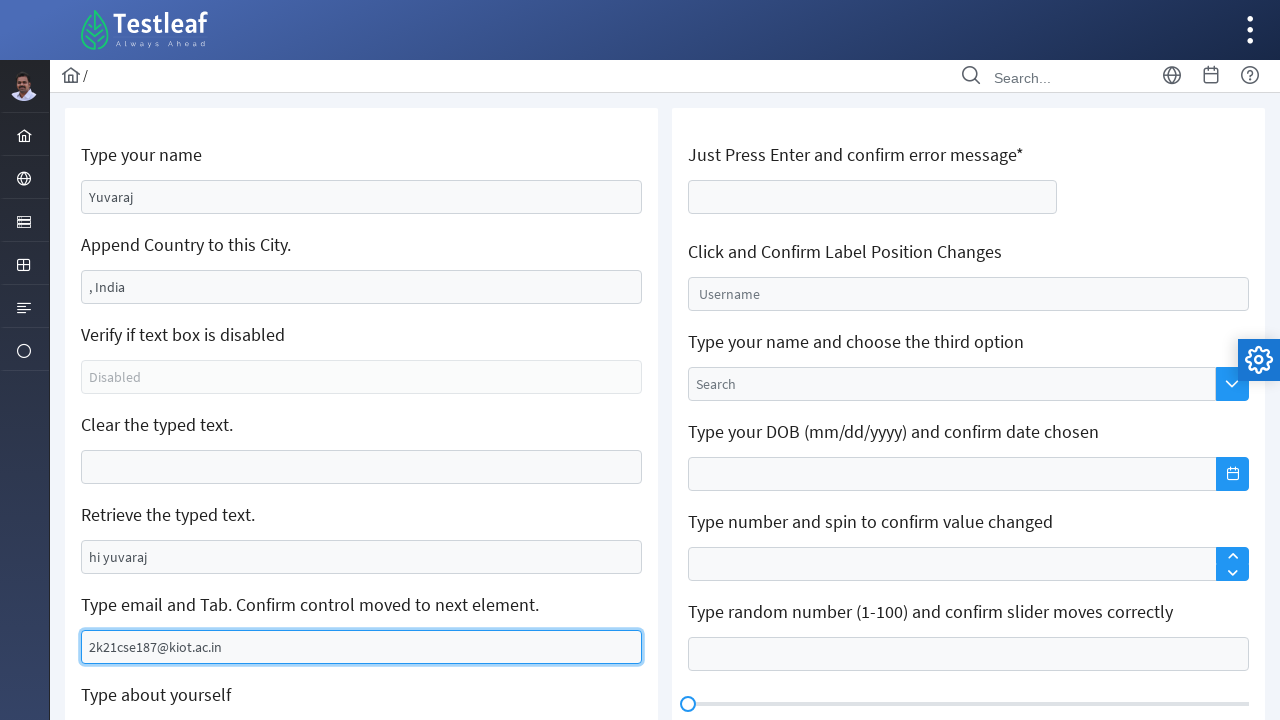

Pressed Tab on email field on xpath=//*[@id='j_idt88:j_idt99']
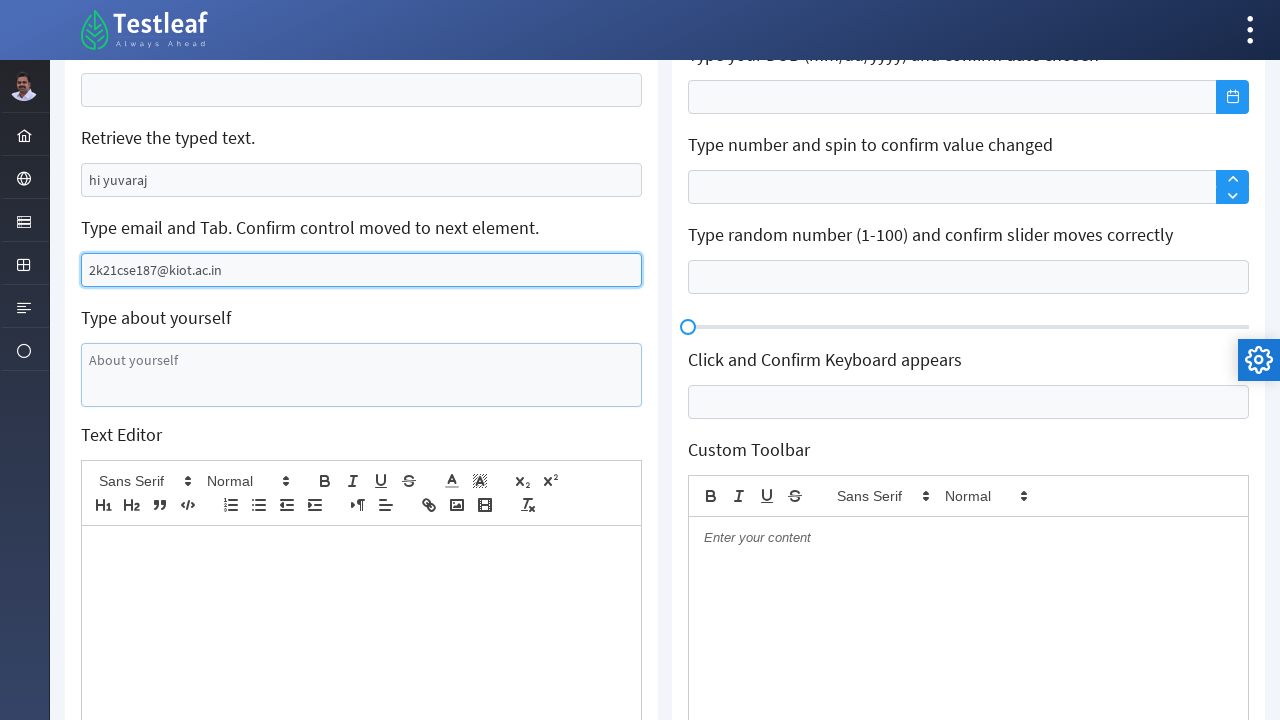

Typed additional text 'hi i am yuvaraj. cse department' in email field on xpath=//*[@id='j_idt88:j_idt99']
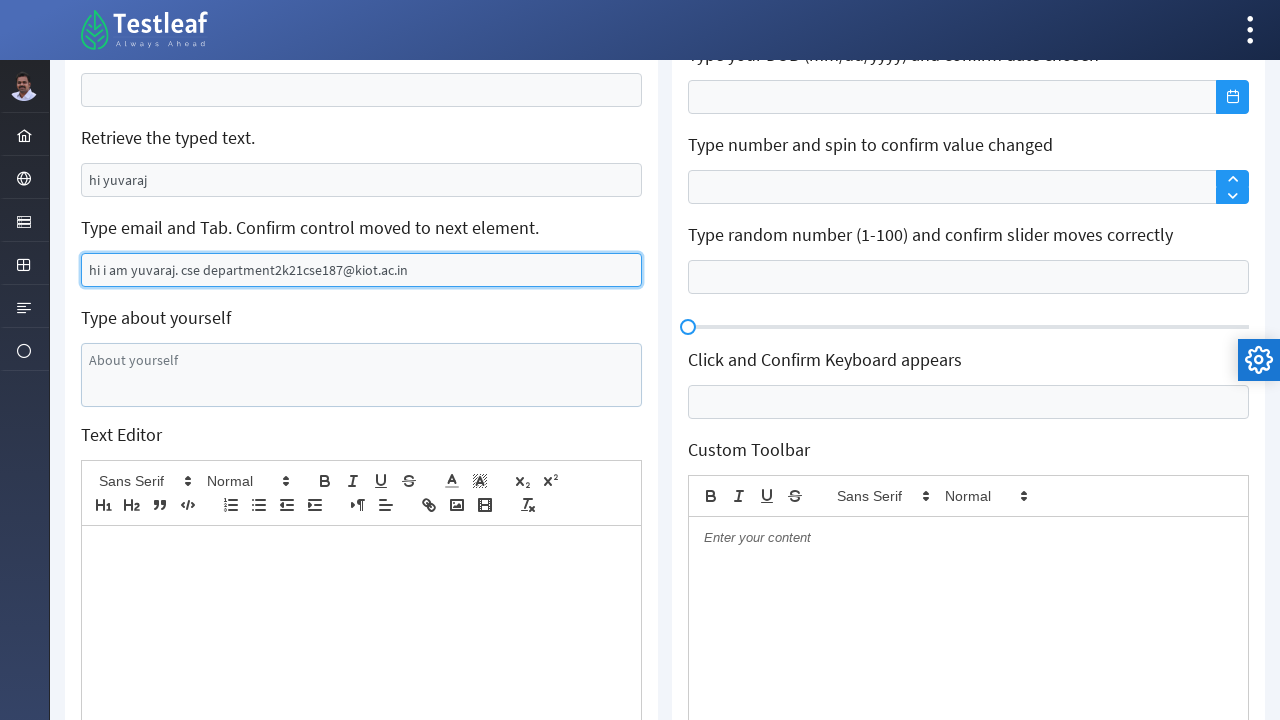

Pressed Enter on age field to trigger error message on xpath=//*[@id='j_idt106:thisform:age']
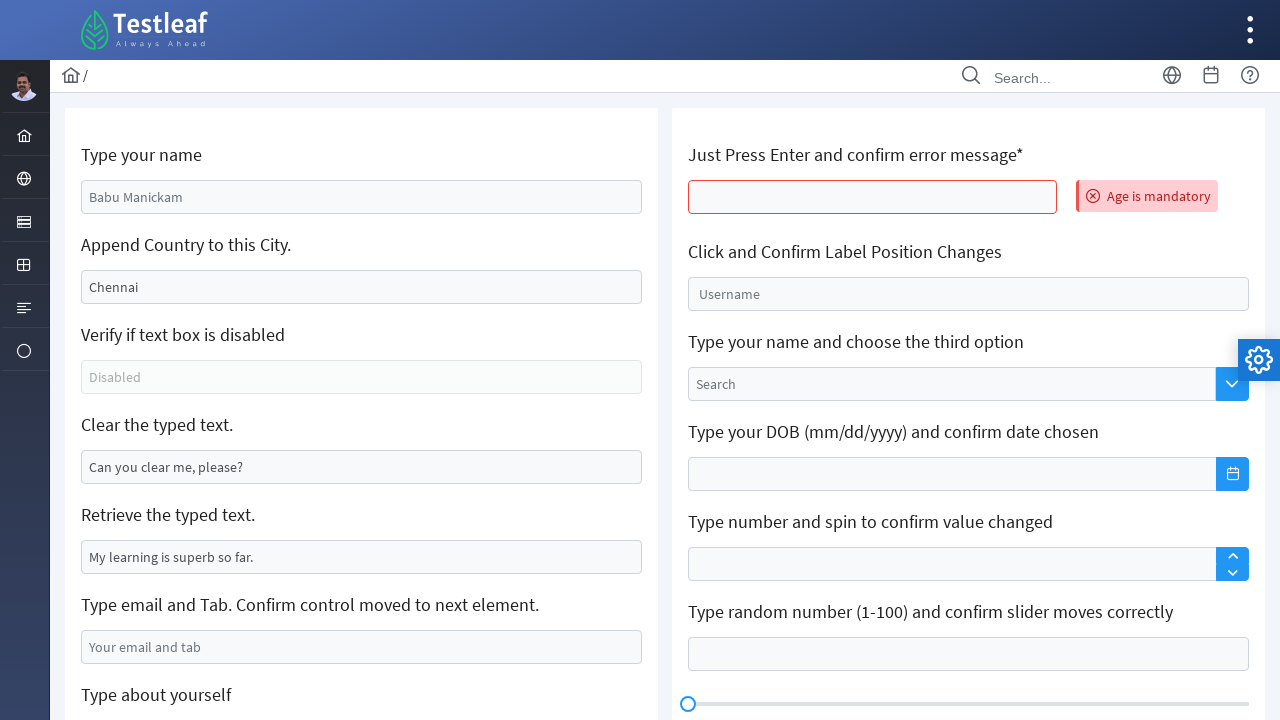

Clicked on float input field at (968, 294) on xpath=//*[@id='j_idt106:float-input']
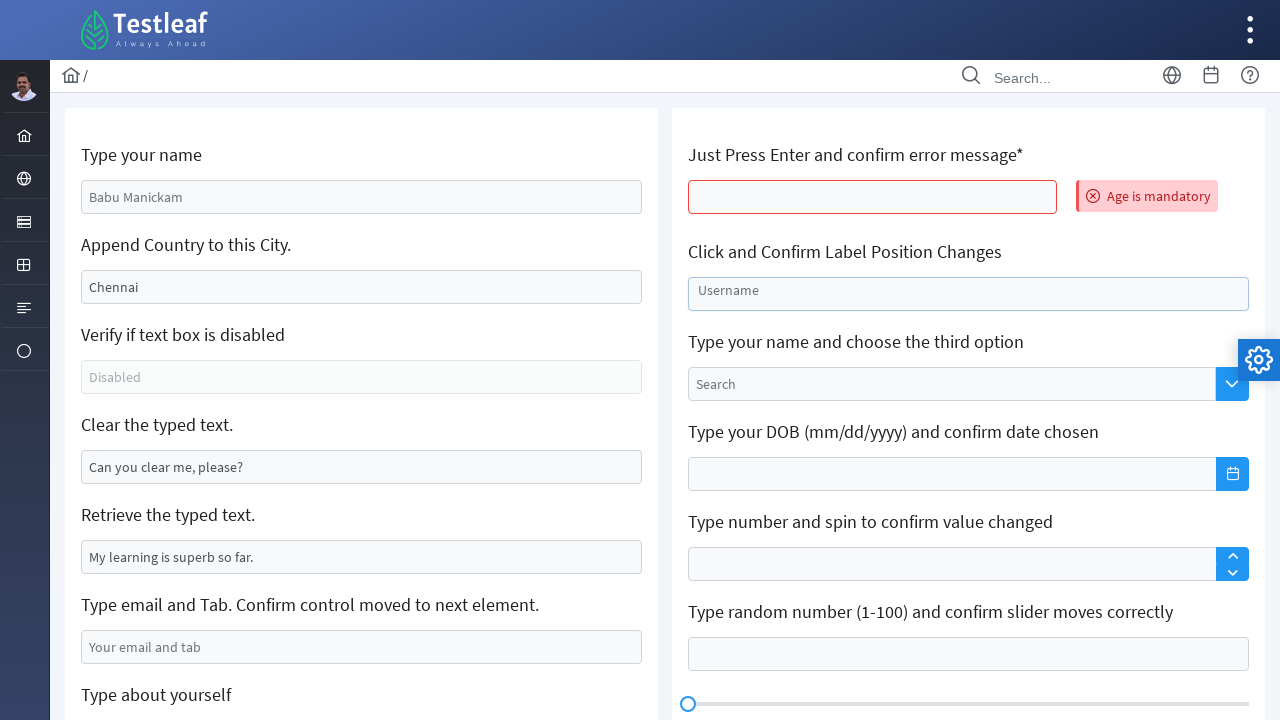

Filled date of birth field with '03/07/2003' on input[name='j_idt106:j_idt116_input']
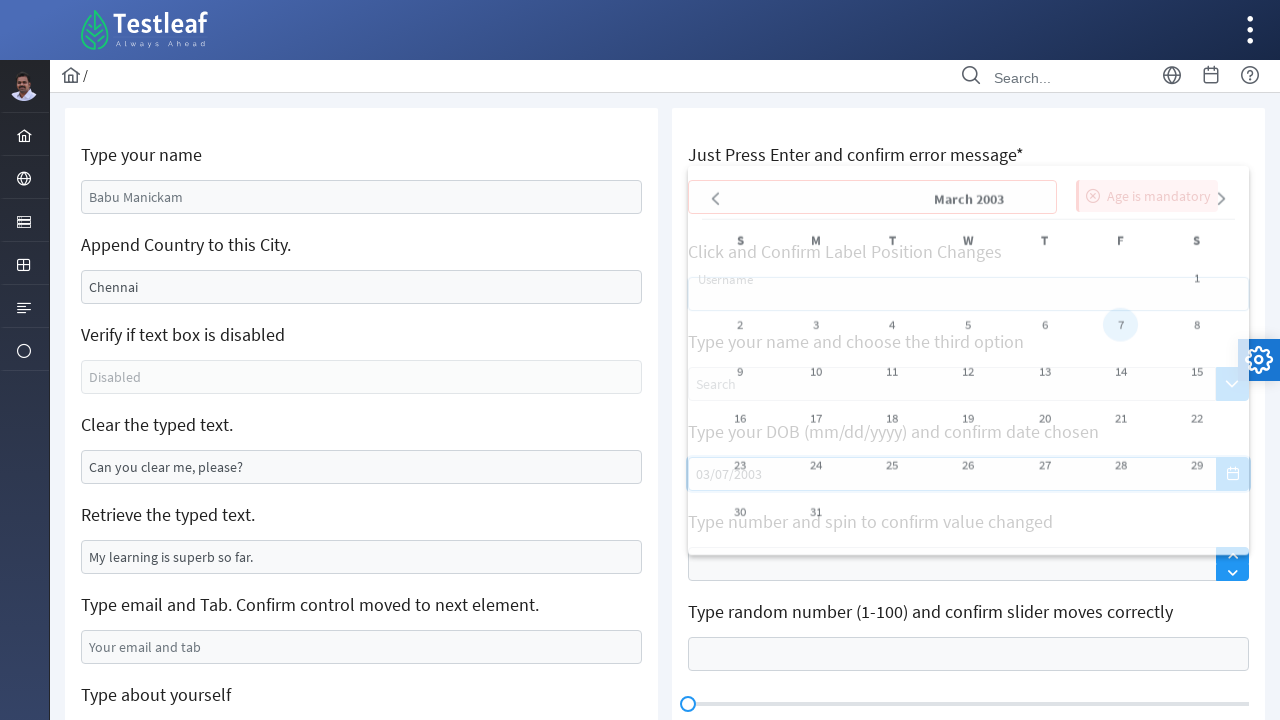

Pressed Tab on date of birth field on input[name='j_idt106:j_idt116_input']
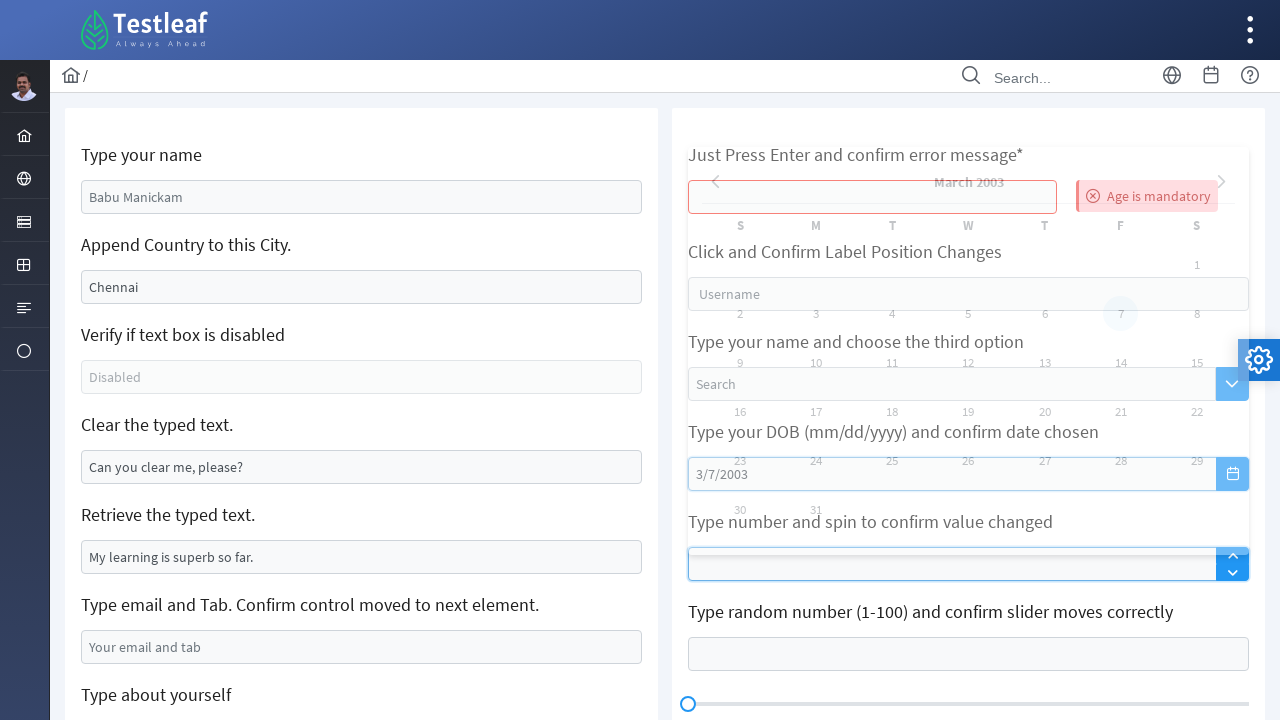

Filled spinner field with '1' on input[name='j_idt106:j_idt118_input']
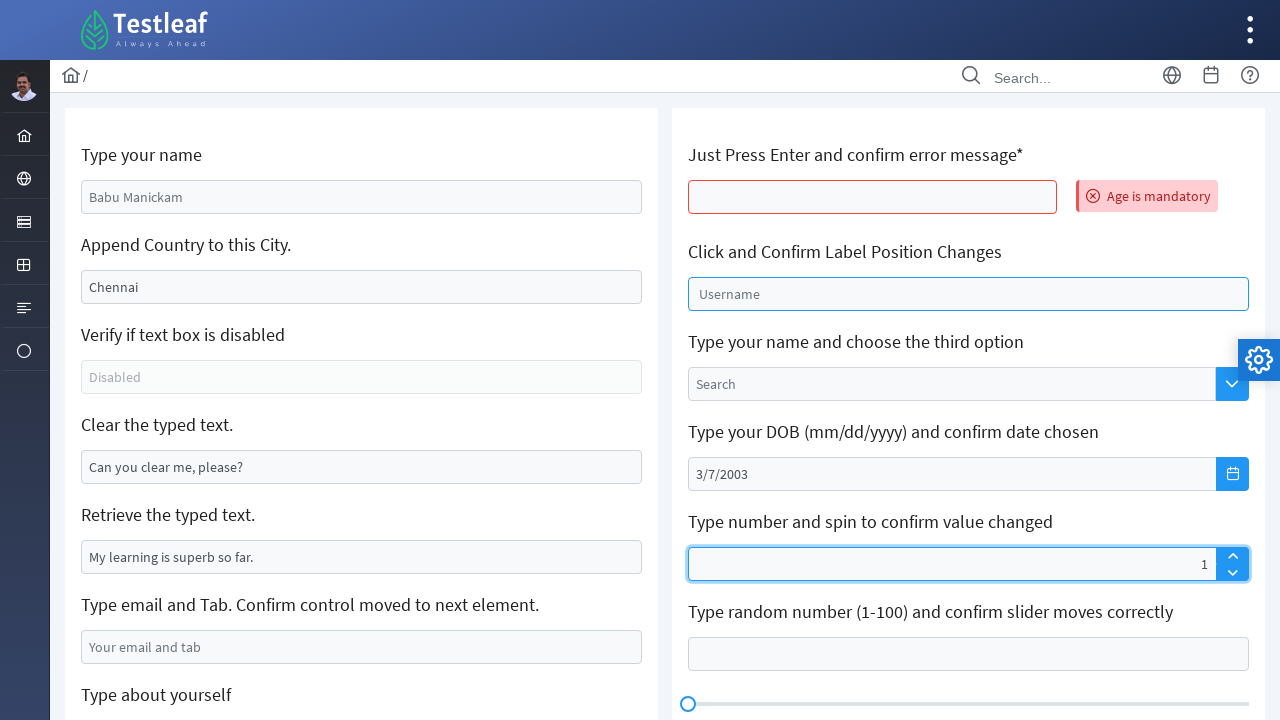

Pressed Enter on spinner field on input[name='j_idt106:j_idt118_input']
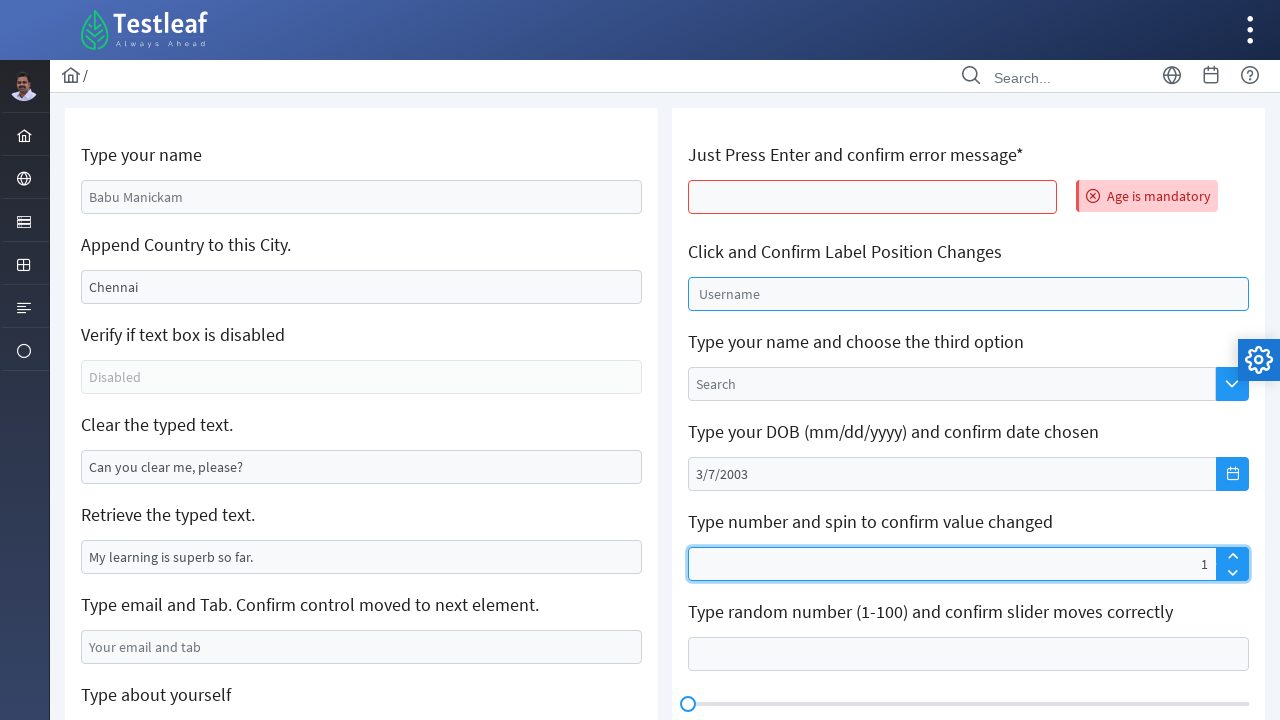

Clicked spinner up arrow at (1232, 556) on xpath=//*[@id='j_idt106:j_idt118']/a[1]
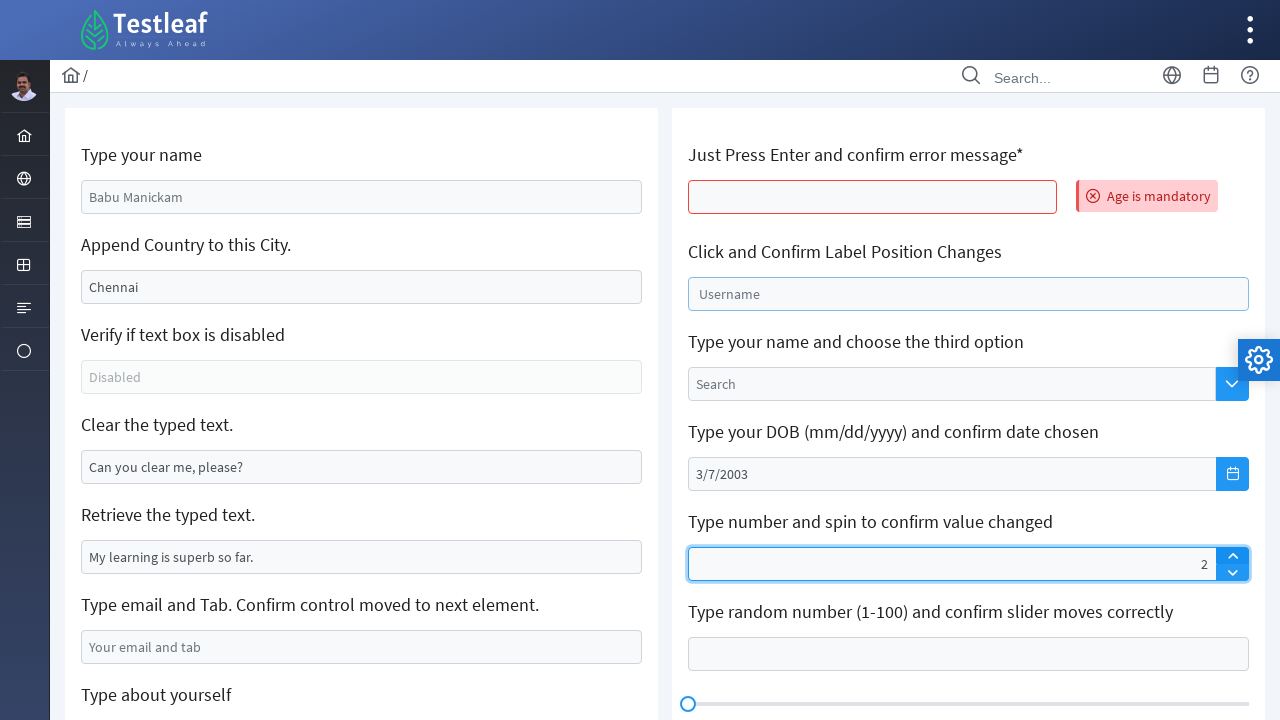

Filled field with '1' on input[name='j_idt106:j_idt116_input']
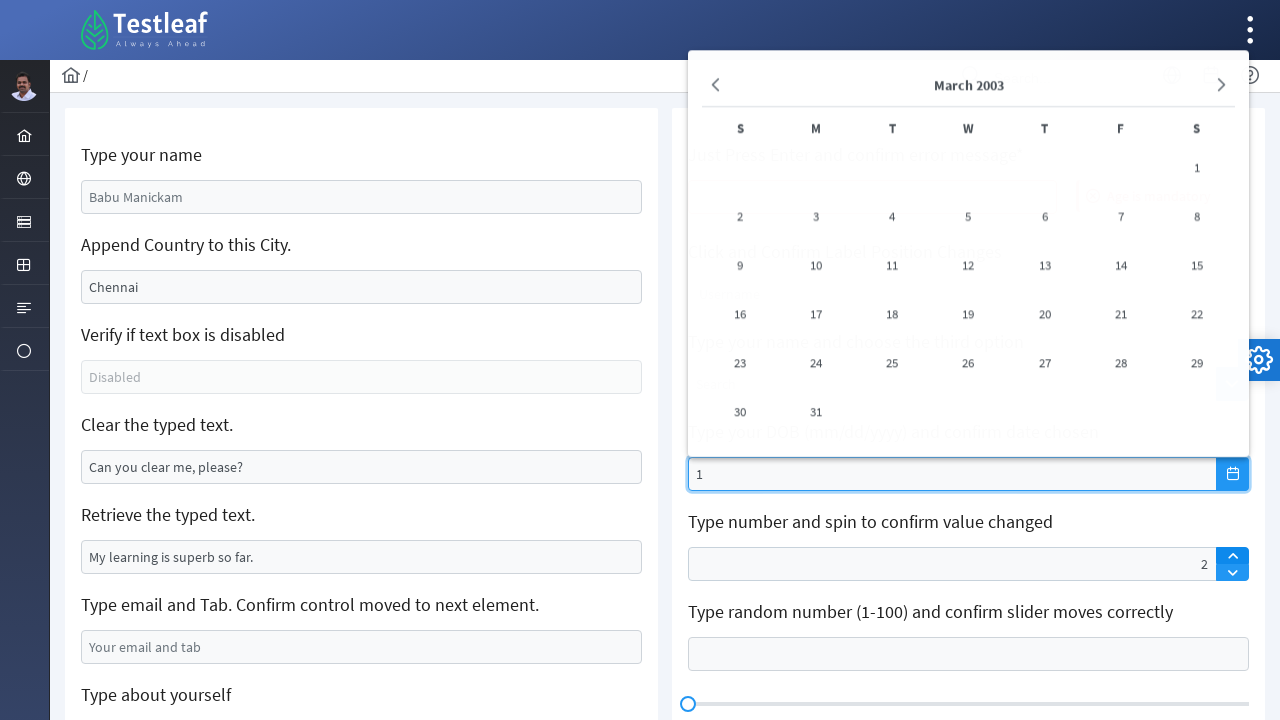

Pressed Tab on field on input[name='j_idt106:j_idt116_input']
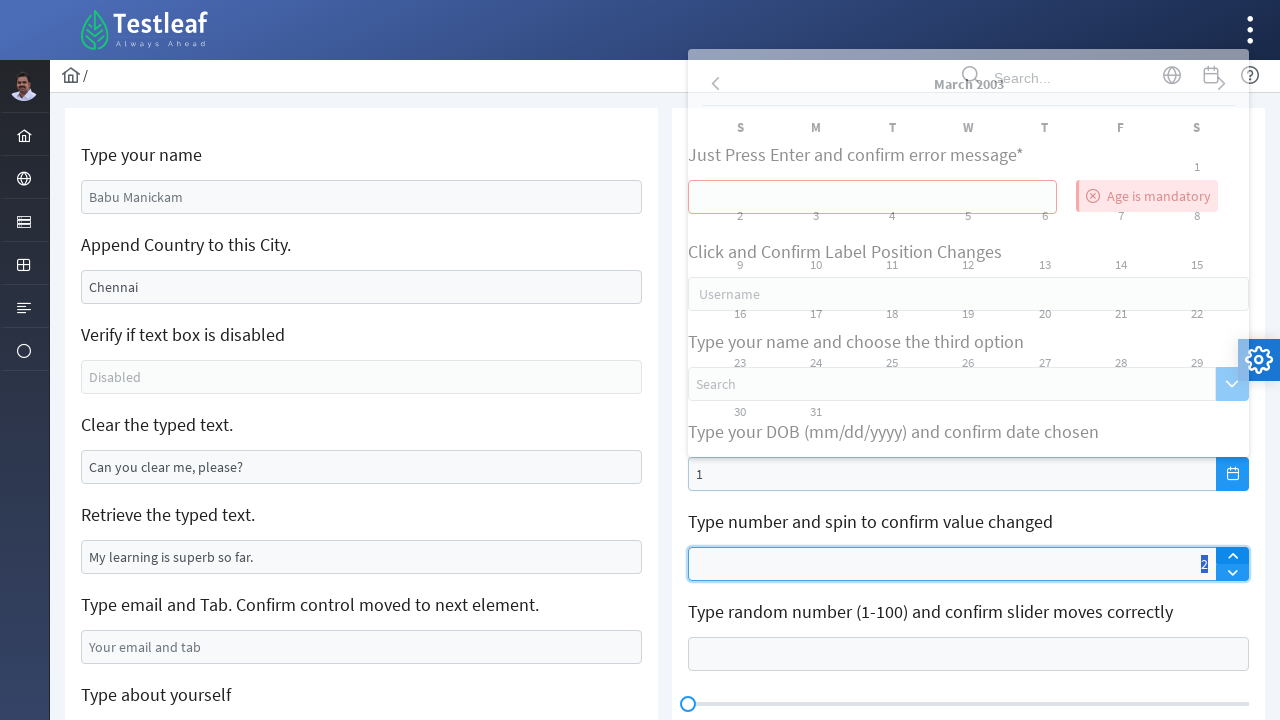

Moved slider to the right (iteration 1/15) on xpath=//*[@id='j_idt106:j_idt120']/span
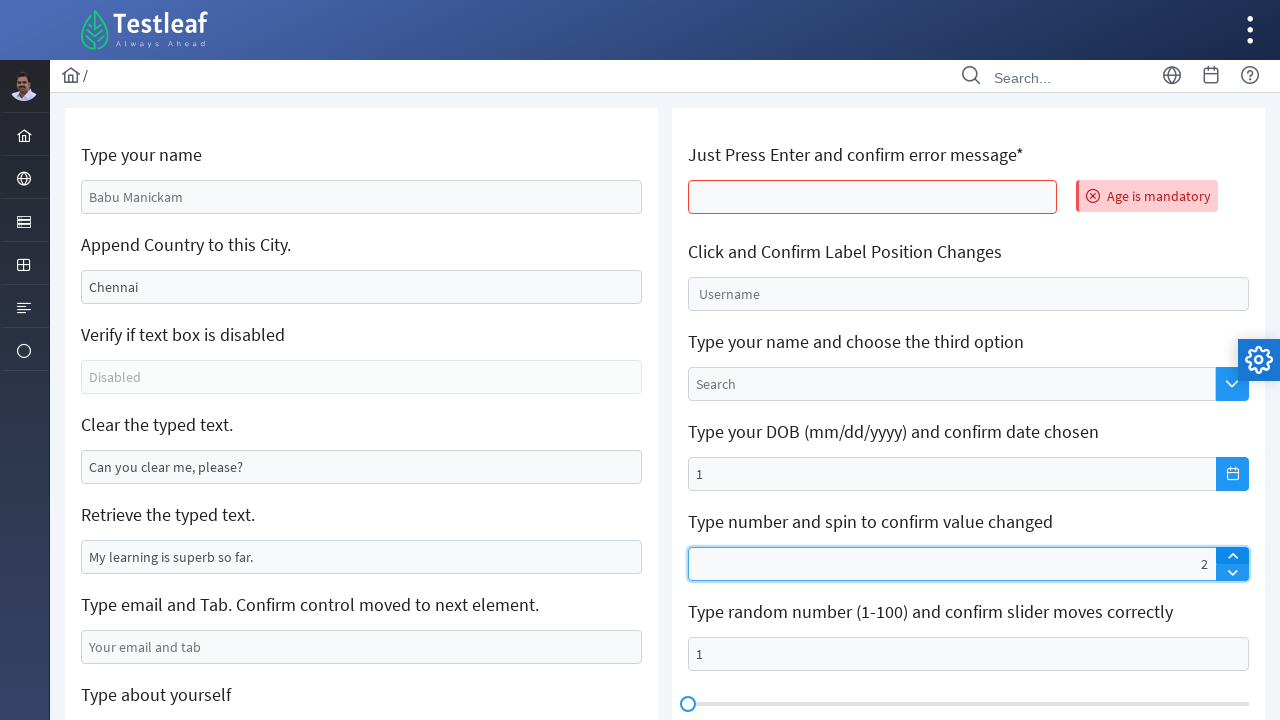

Moved slider to the right (iteration 2/15) on xpath=//*[@id='j_idt106:j_idt120']/span
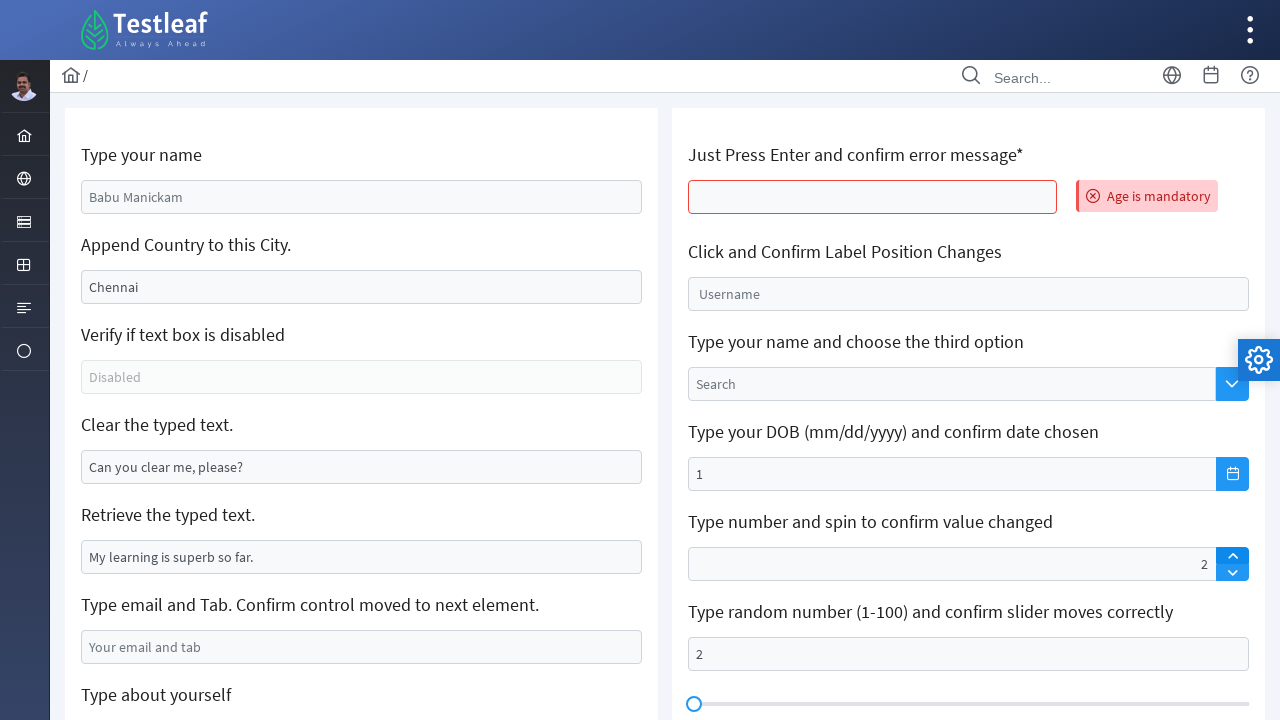

Moved slider to the right (iteration 3/15) on xpath=//*[@id='j_idt106:j_idt120']/span
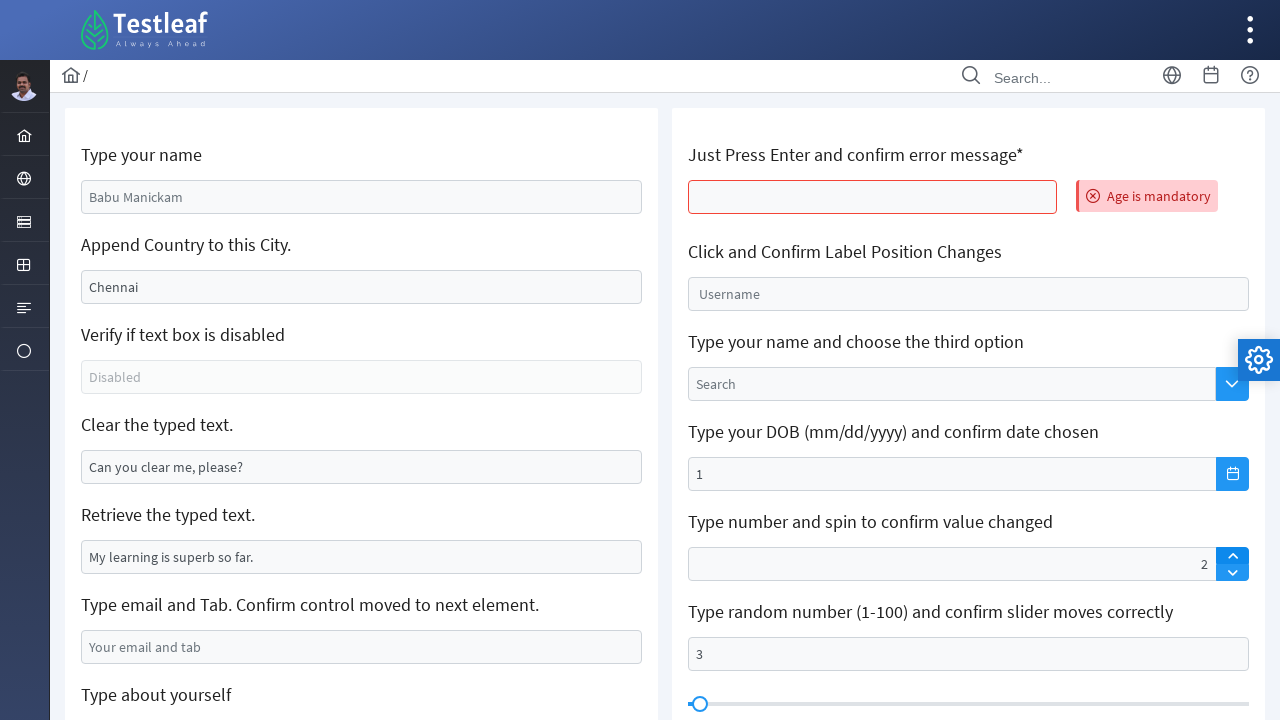

Moved slider to the right (iteration 4/15) on xpath=//*[@id='j_idt106:j_idt120']/span
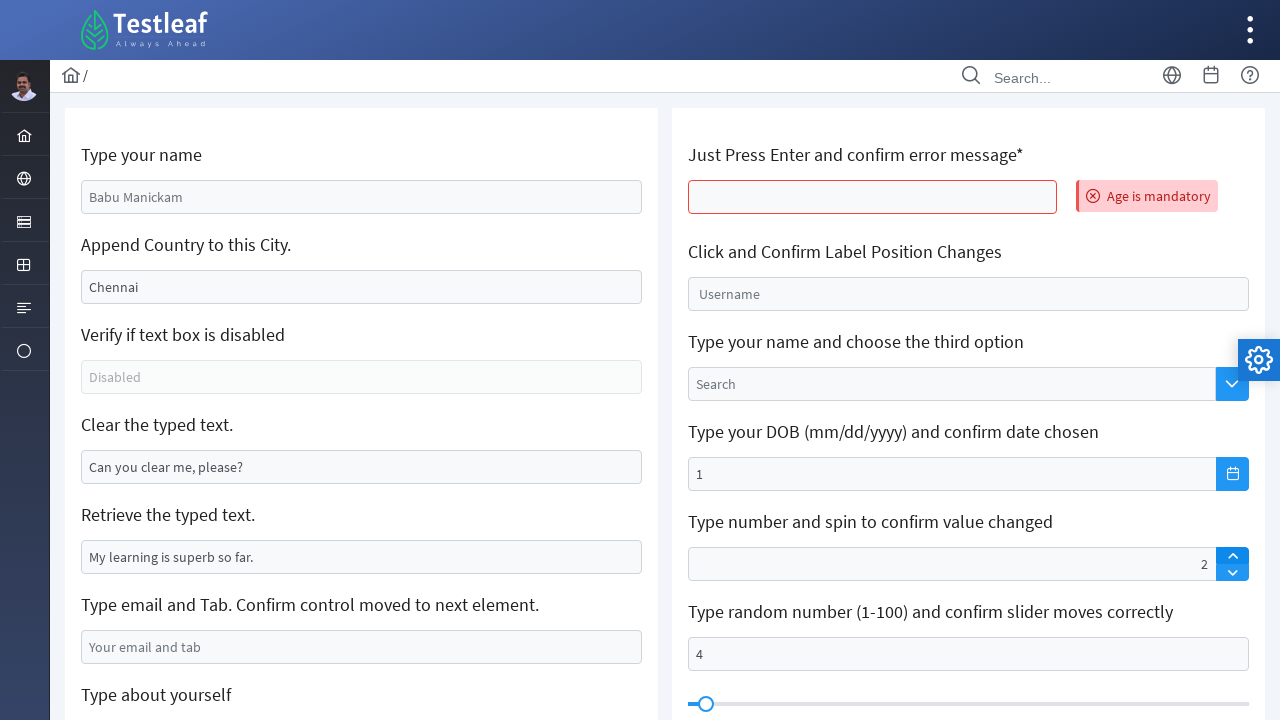

Moved slider to the right (iteration 5/15) on xpath=//*[@id='j_idt106:j_idt120']/span
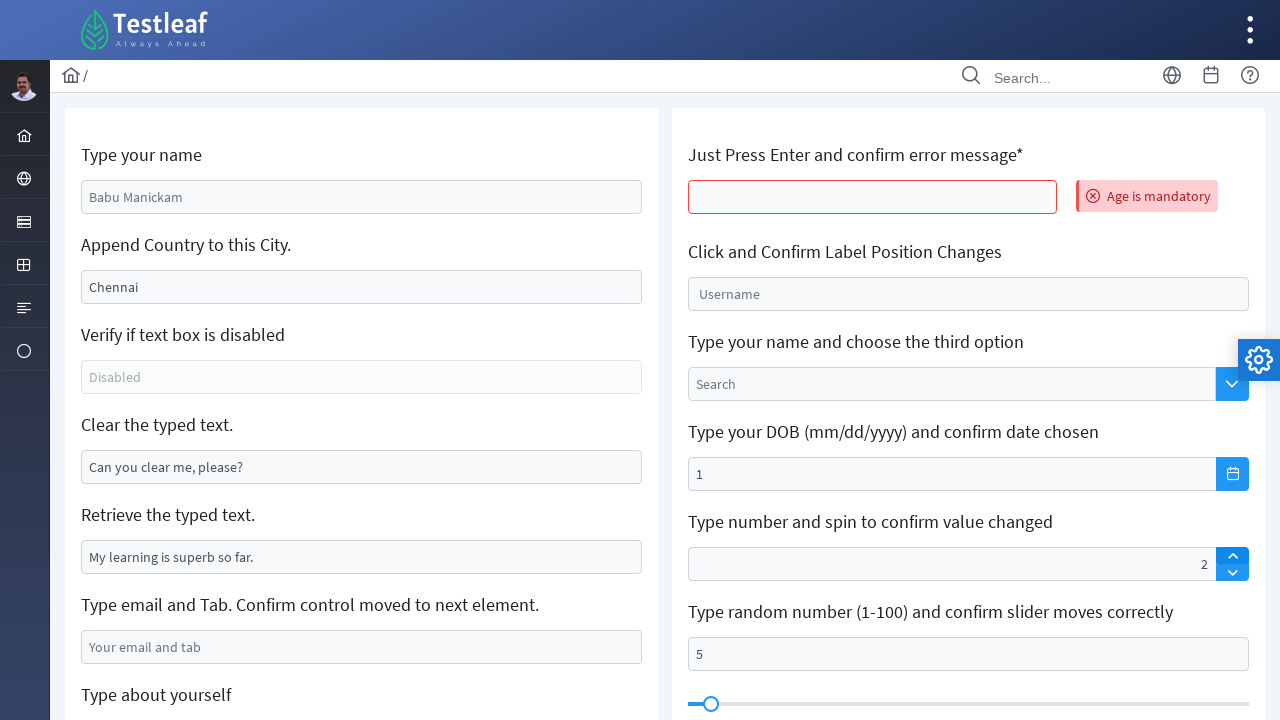

Moved slider to the right (iteration 6/15) on xpath=//*[@id='j_idt106:j_idt120']/span
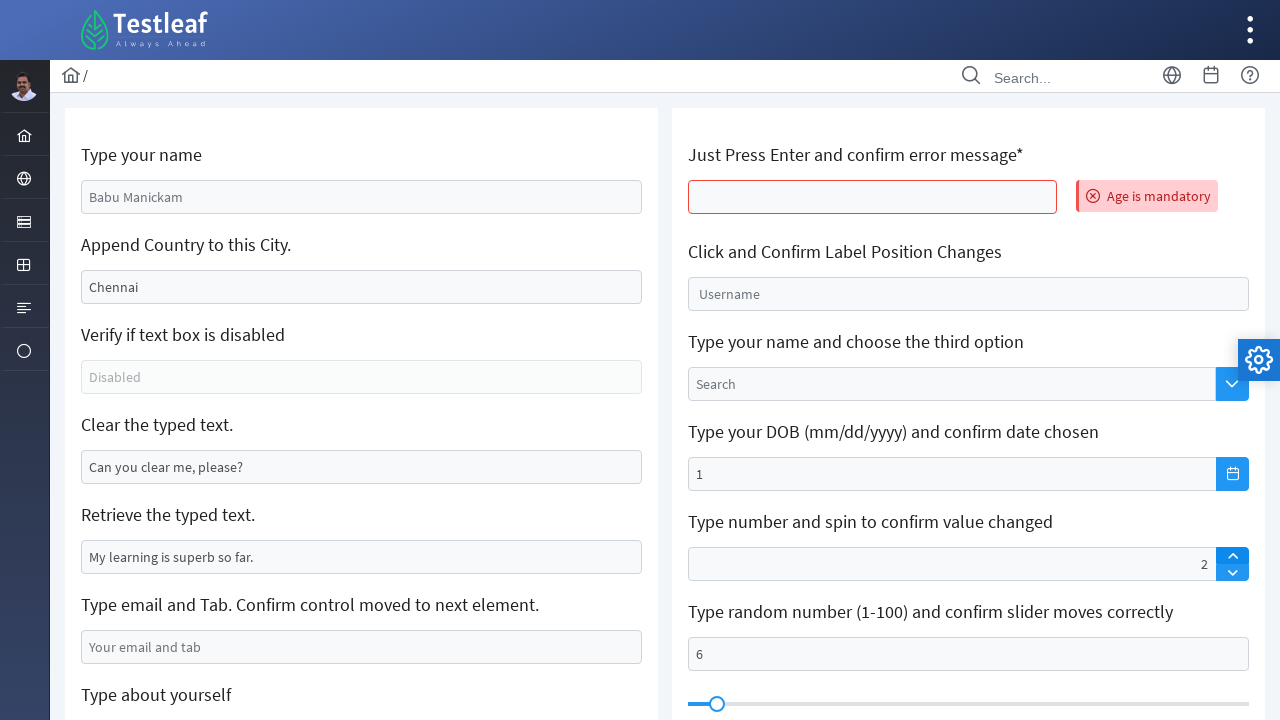

Moved slider to the right (iteration 7/15) on xpath=//*[@id='j_idt106:j_idt120']/span
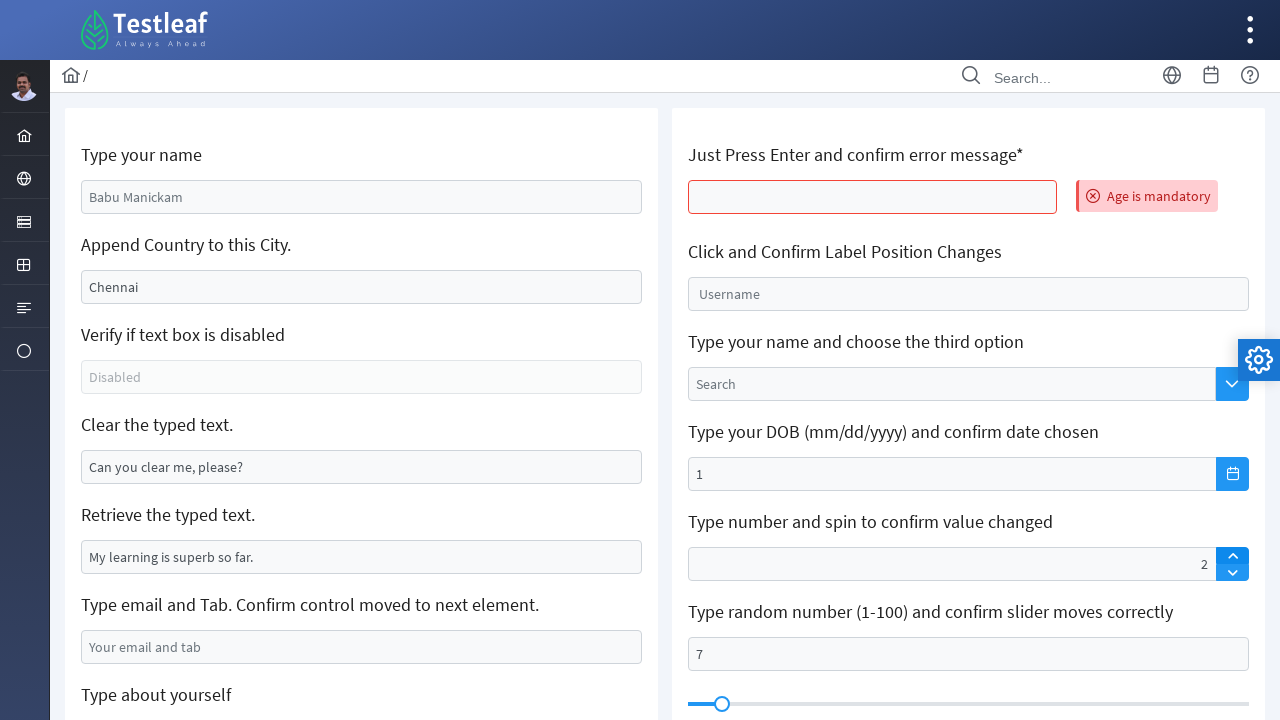

Moved slider to the right (iteration 8/15) on xpath=//*[@id='j_idt106:j_idt120']/span
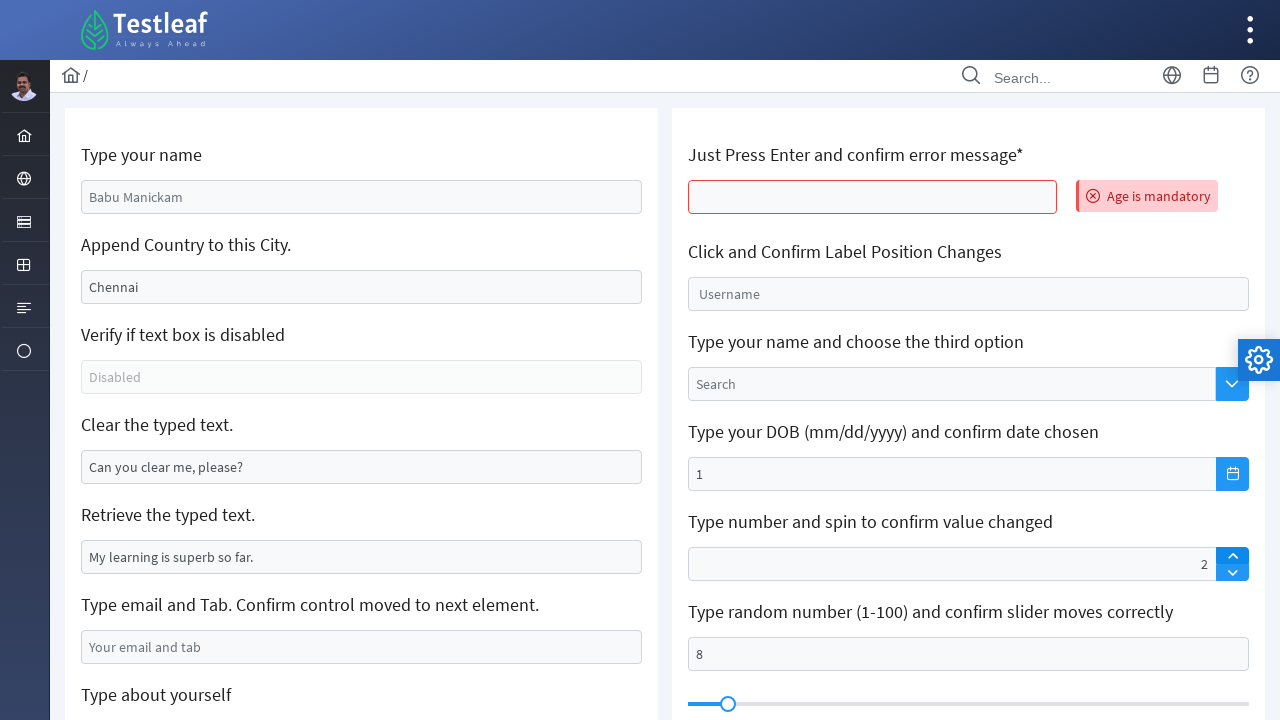

Moved slider to the right (iteration 9/15) on xpath=//*[@id='j_idt106:j_idt120']/span
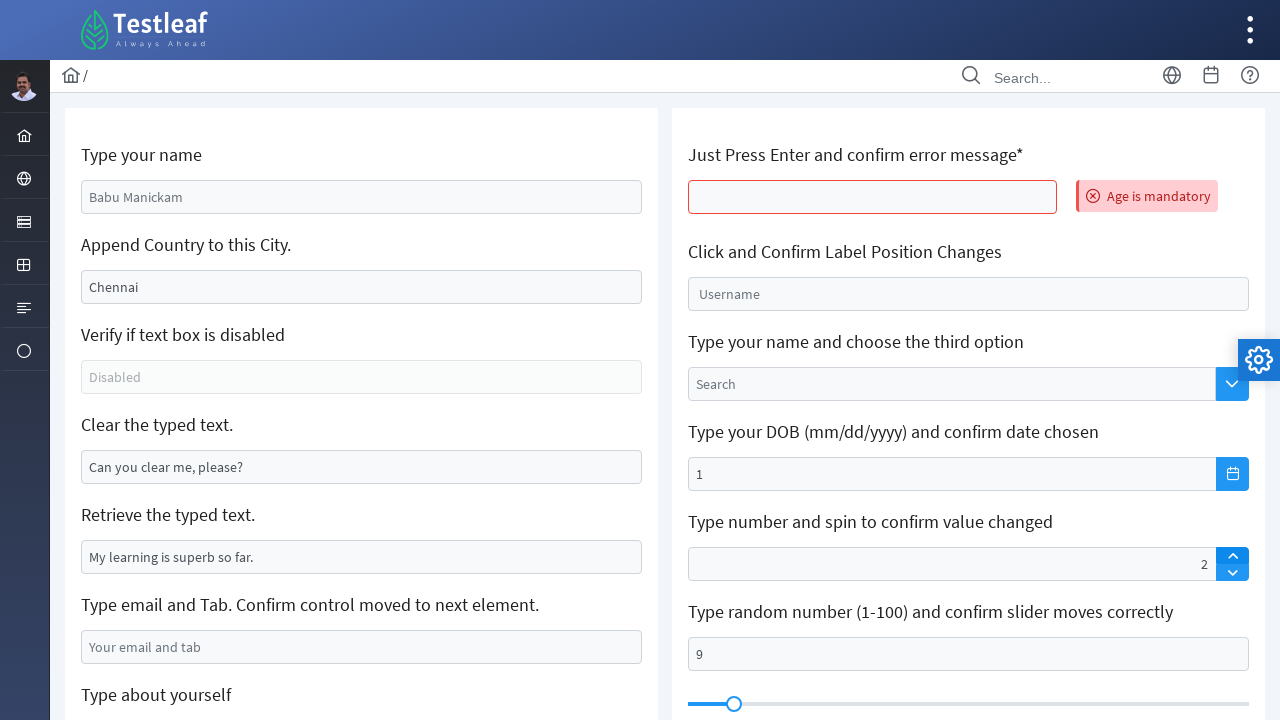

Moved slider to the right (iteration 10/15) on xpath=//*[@id='j_idt106:j_idt120']/span
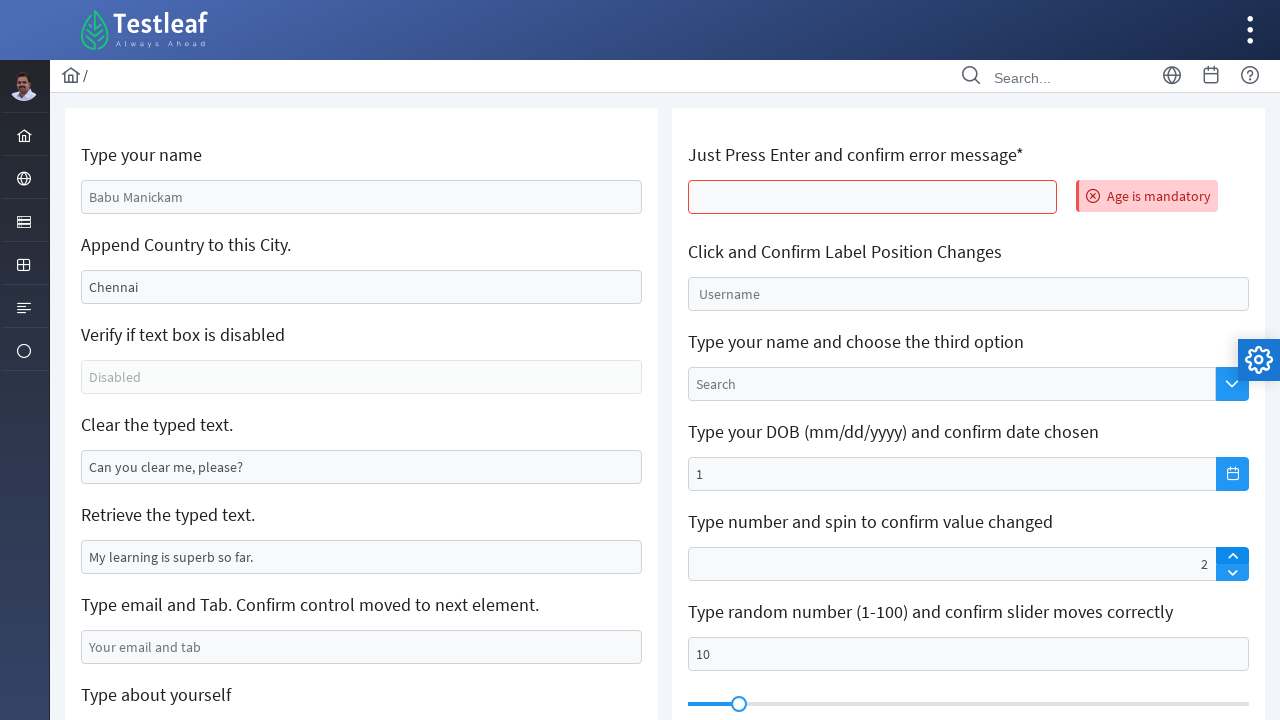

Moved slider to the right (iteration 11/15) on xpath=//*[@id='j_idt106:j_idt120']/span
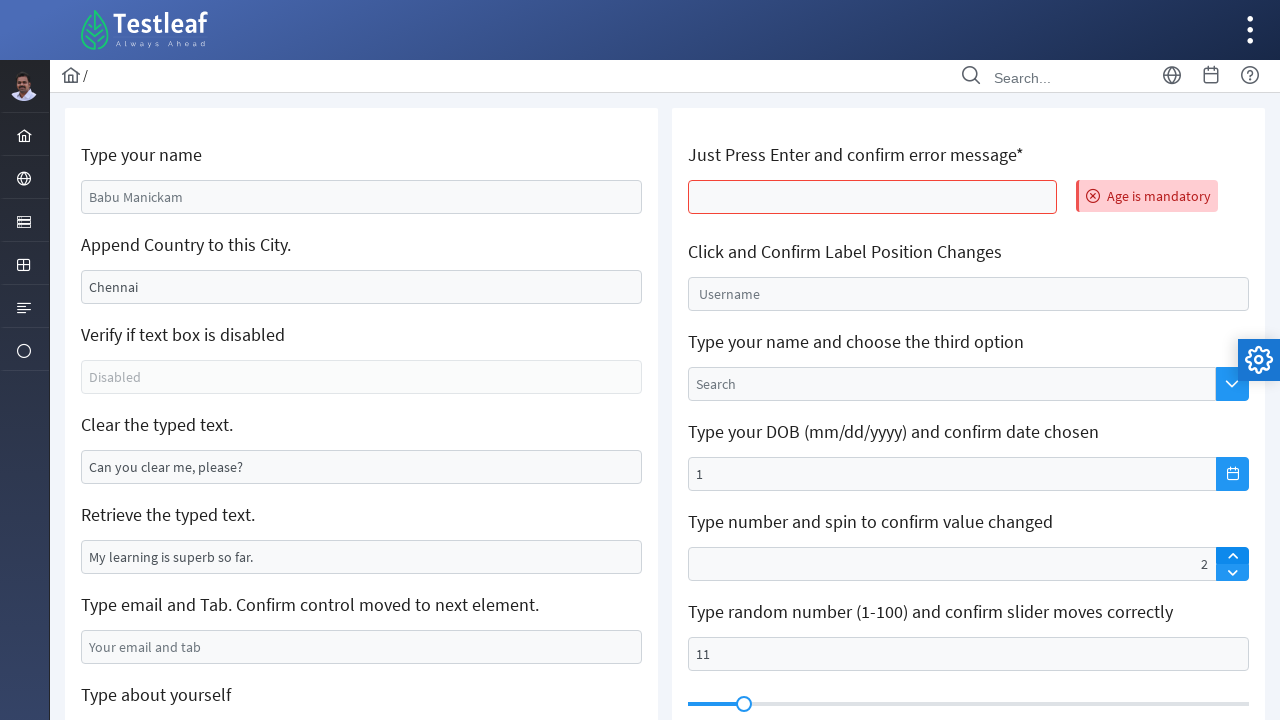

Moved slider to the right (iteration 12/15) on xpath=//*[@id='j_idt106:j_idt120']/span
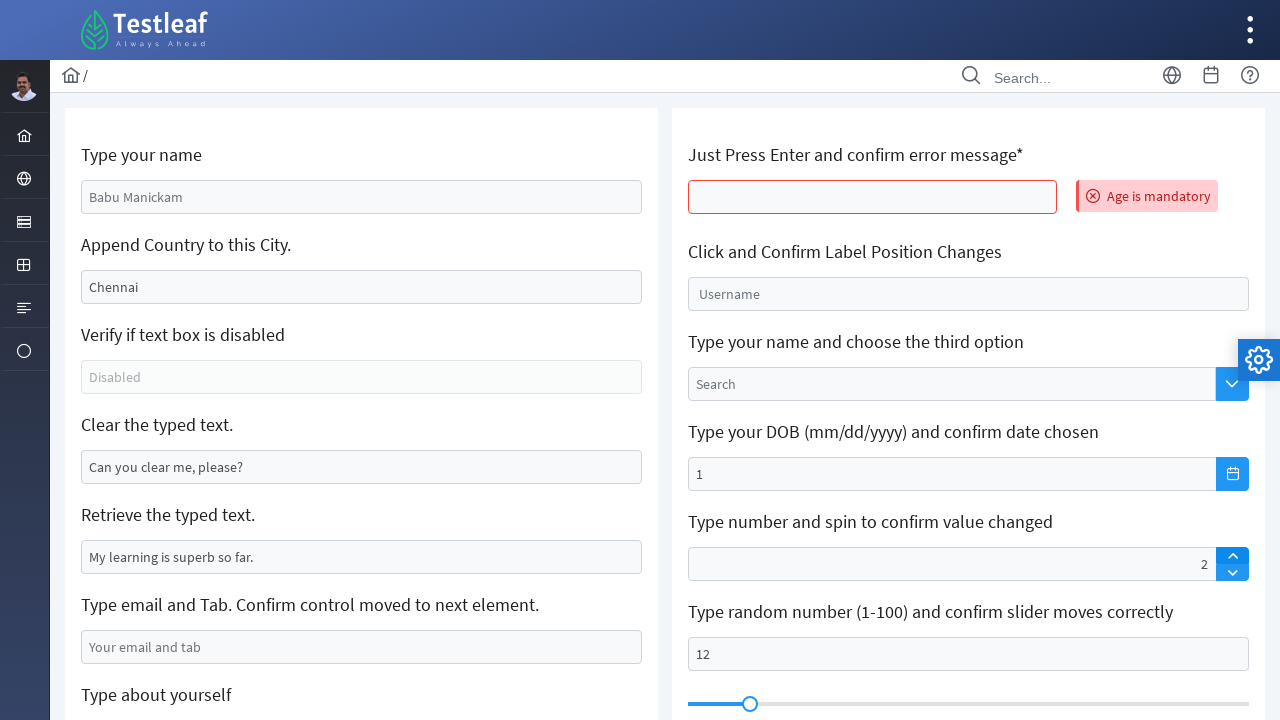

Moved slider to the right (iteration 13/15) on xpath=//*[@id='j_idt106:j_idt120']/span
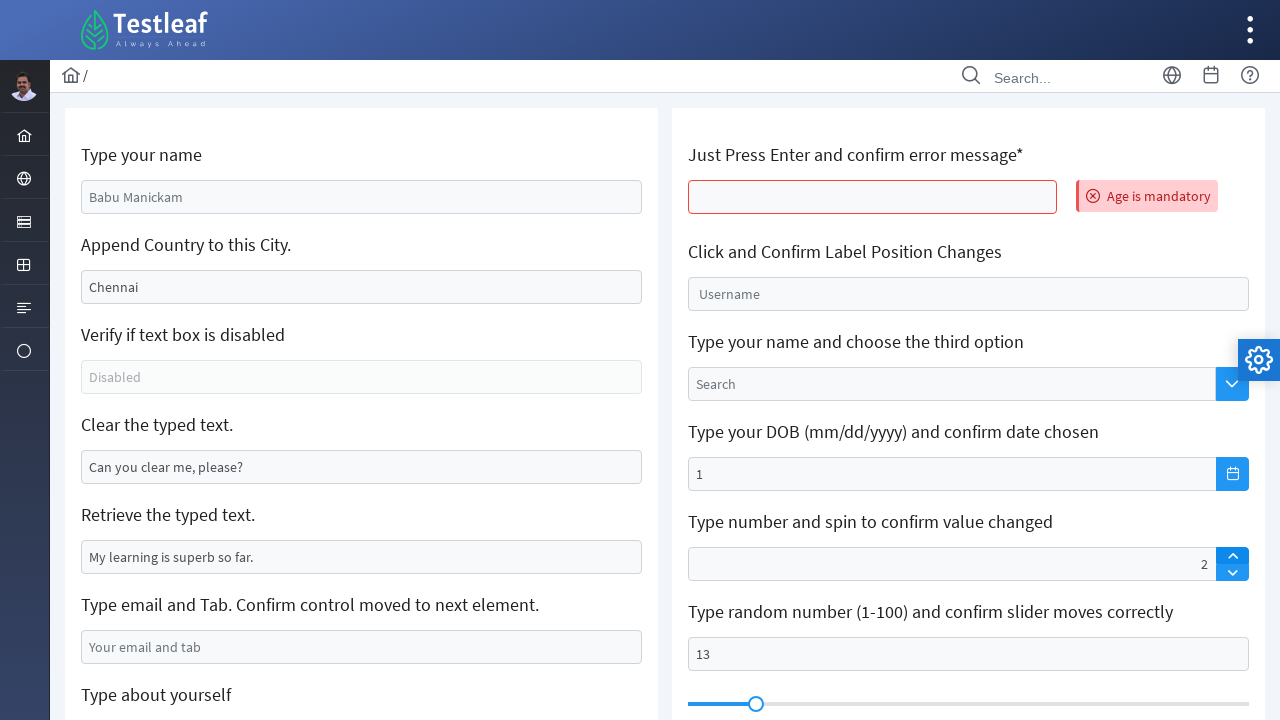

Moved slider to the right (iteration 14/15) on xpath=//*[@id='j_idt106:j_idt120']/span
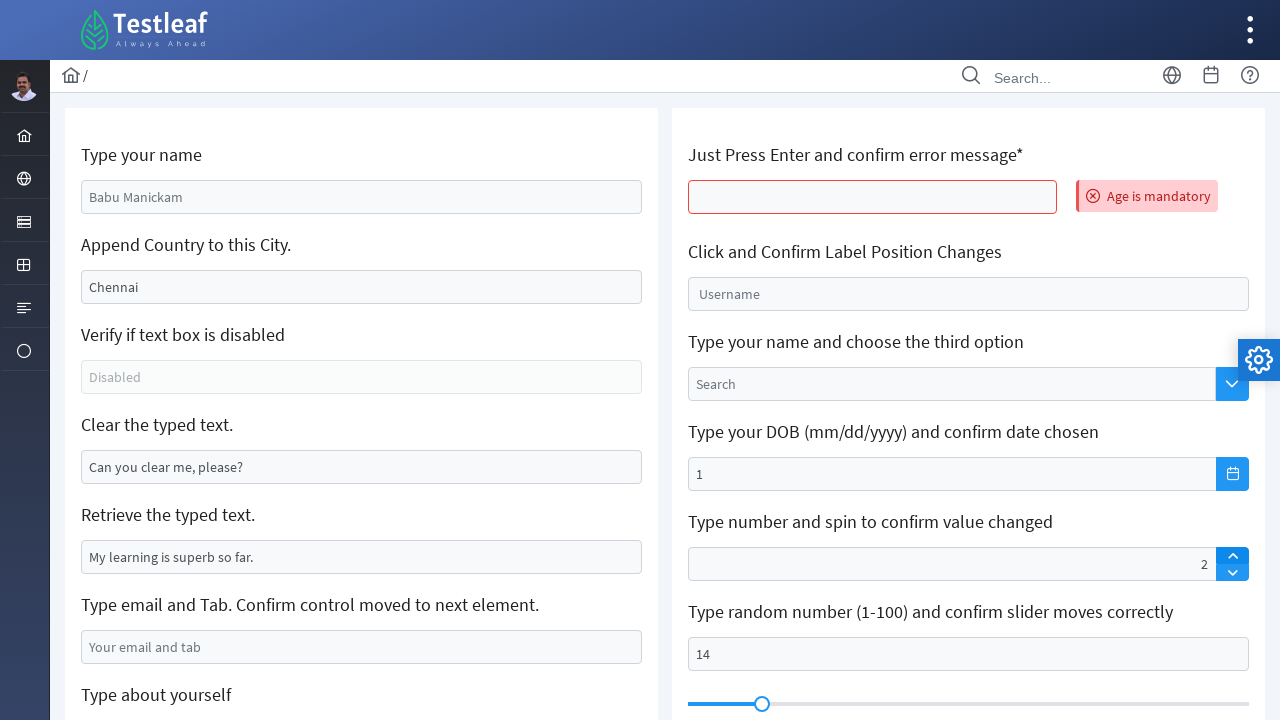

Moved slider to the right (iteration 15/15) on xpath=//*[@id='j_idt106:j_idt120']/span
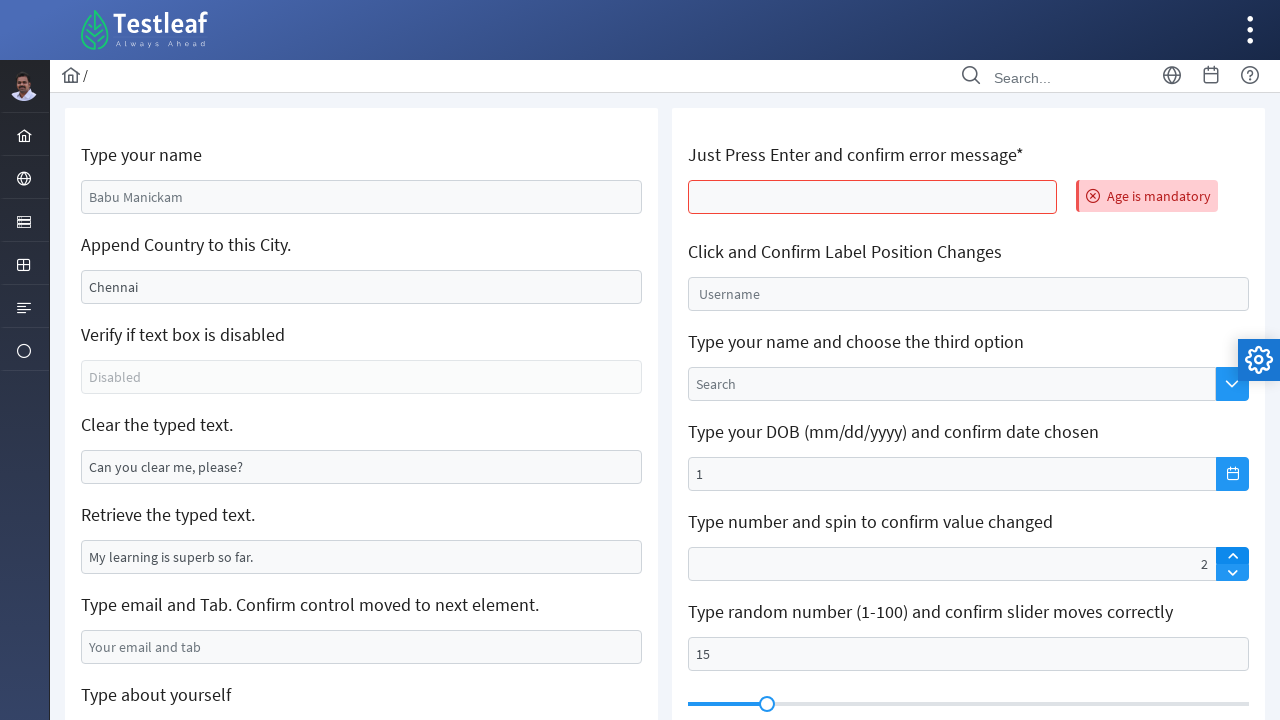

Clicked on keyboard field at (968, 361) on input[name='j_idt106:j_idt122']
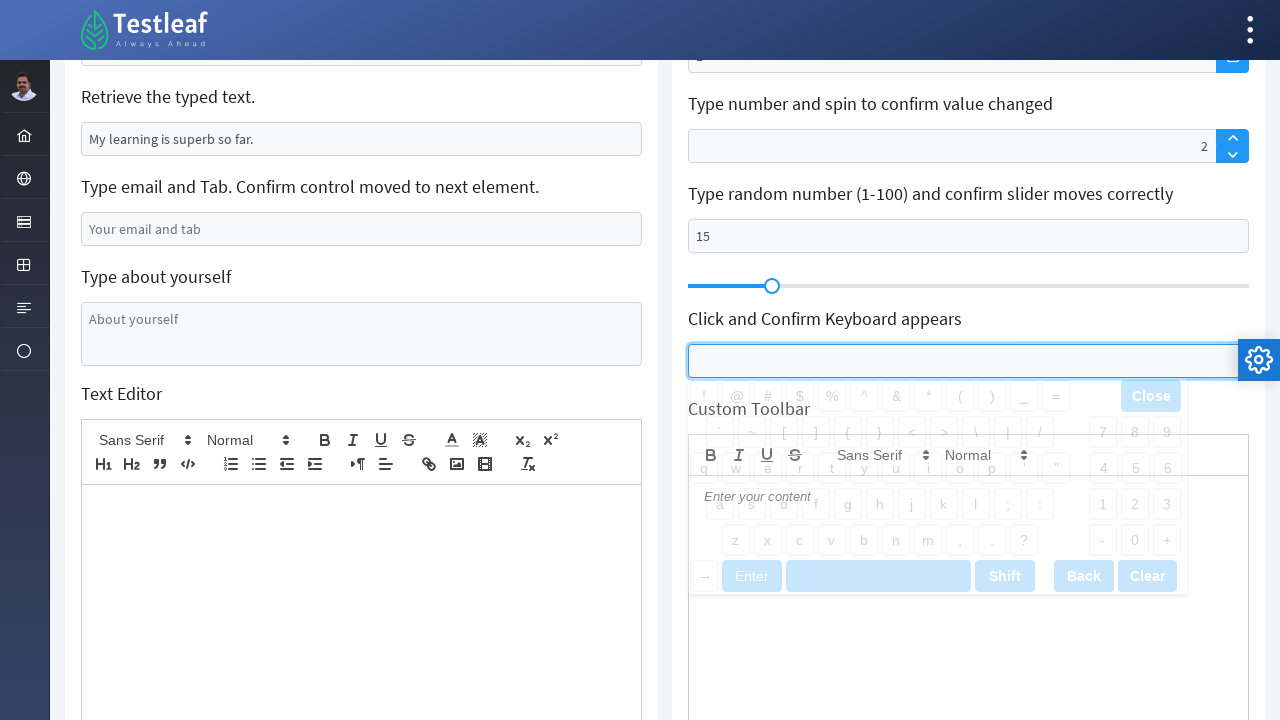

Waited for 3 seconds
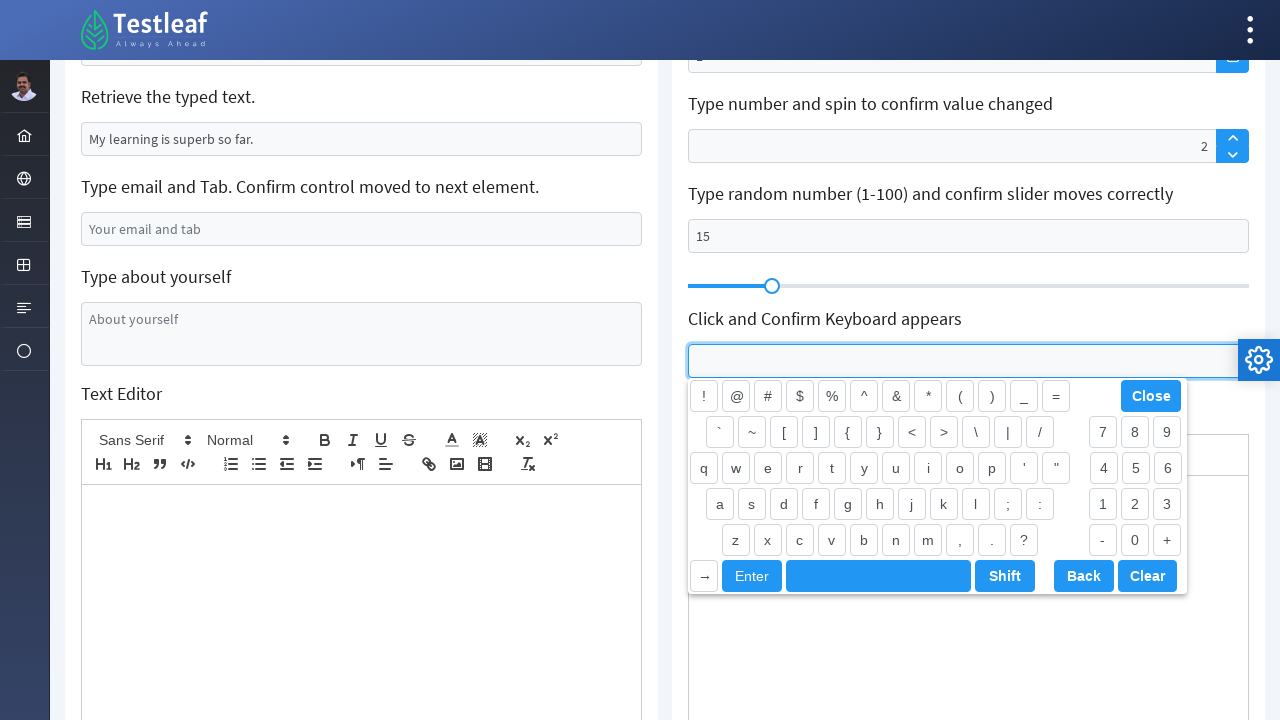

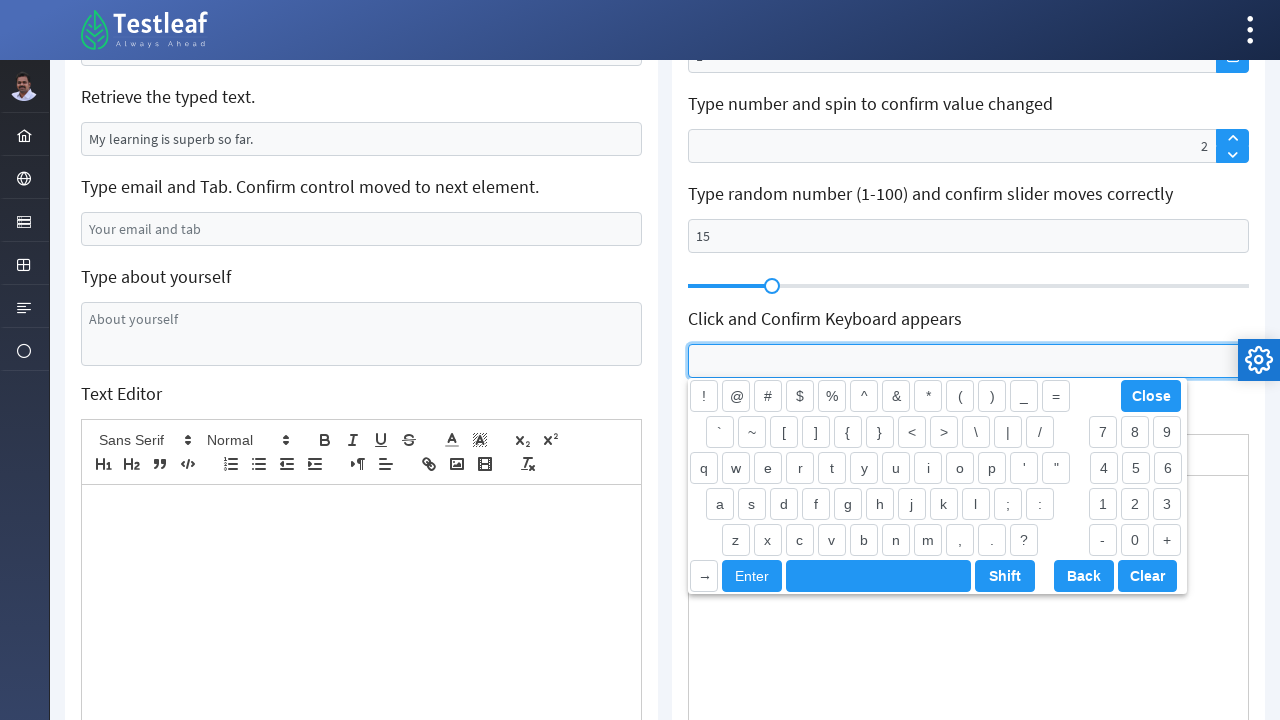